Tests the KIA FAQ search functionality by entering various keywords related to electric vehicles and verifying that FAQ results load properly.

Starting URL: https://www.kia.com/kr/customer-service/center/faq

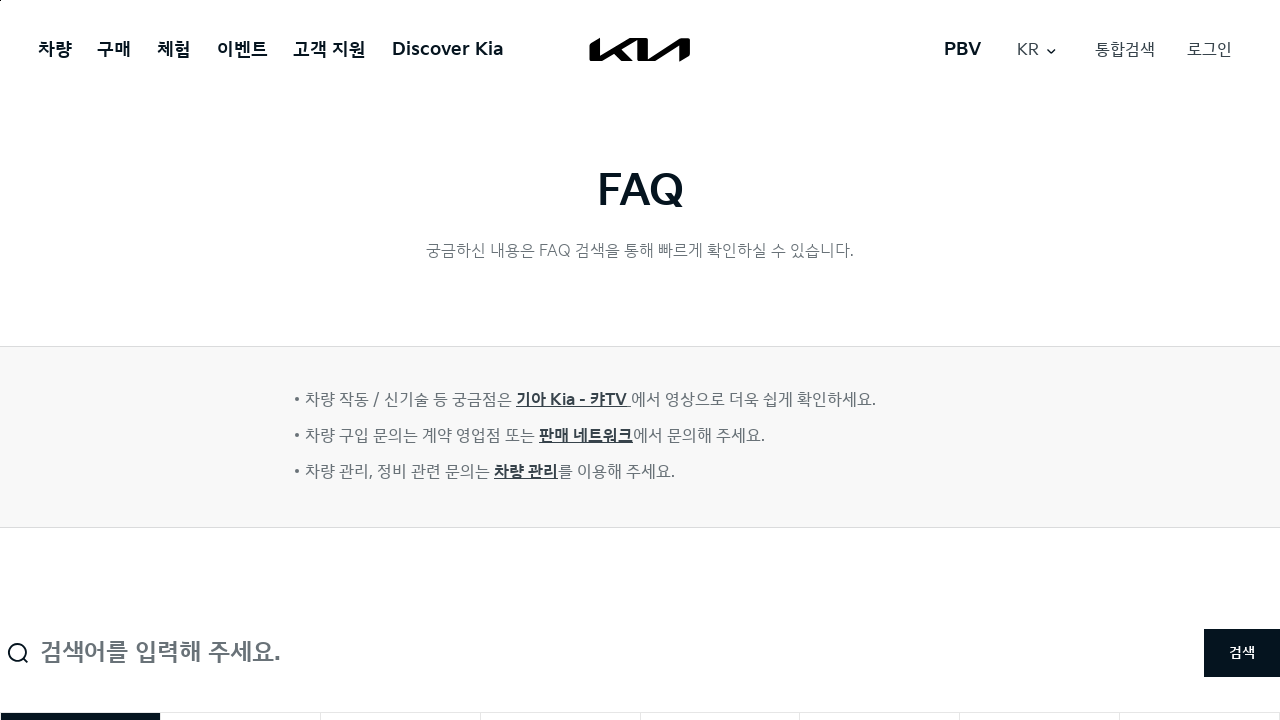

Filled search box with keyword '전기' on #searchName
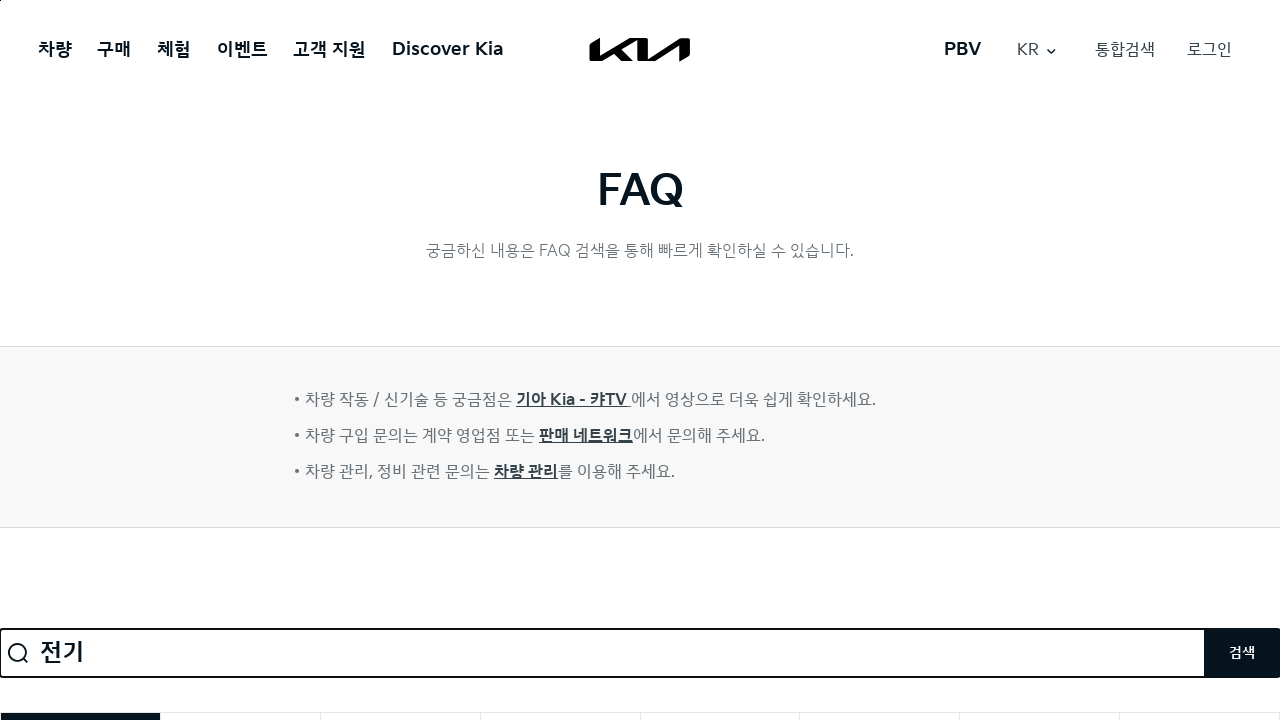

Pressed Enter to submit search for '전기' on #searchName
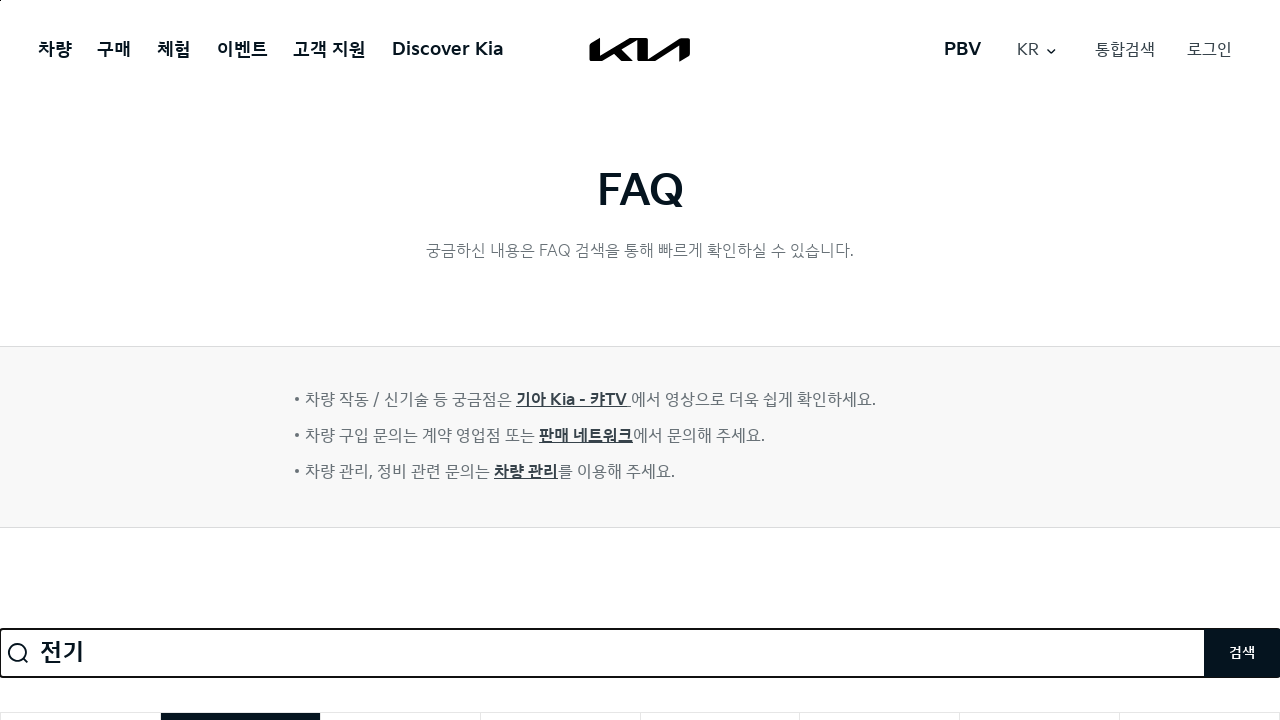

FAQ results loaded successfully for keyword '전기'
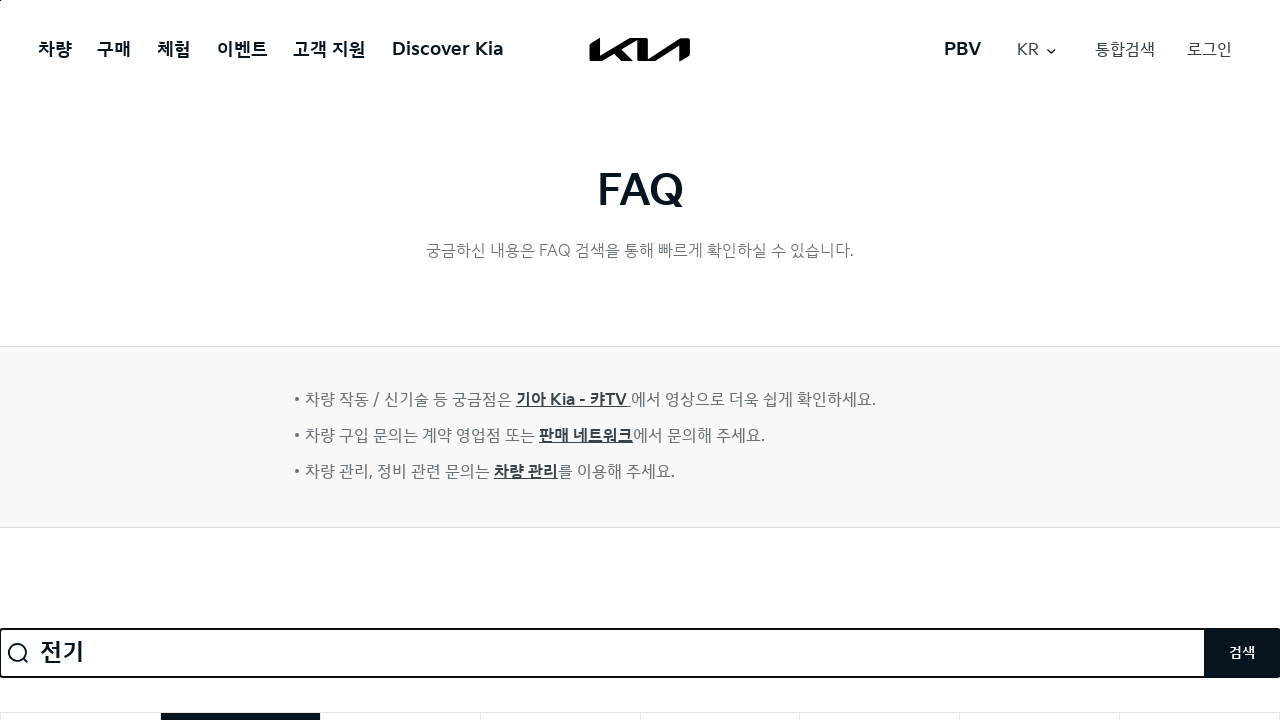

Navigated to KIA FAQ page for next search iteration
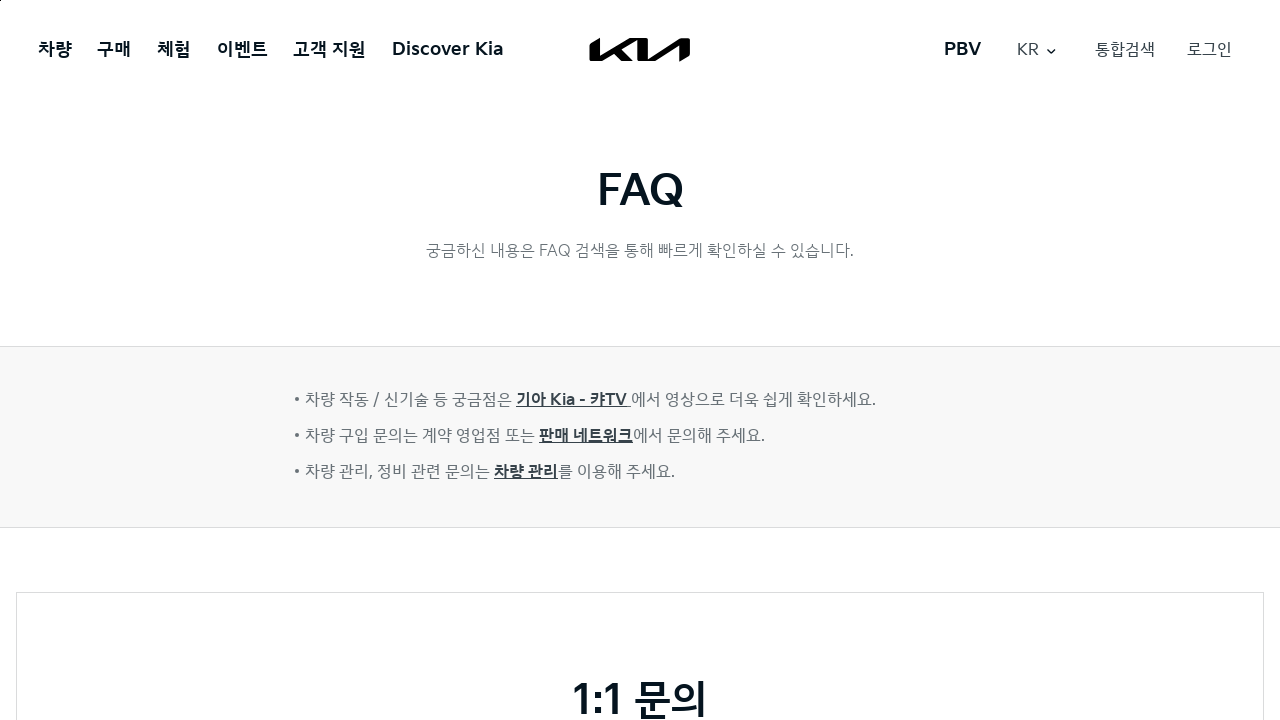

Filled search box with keyword '전기차' on #searchName
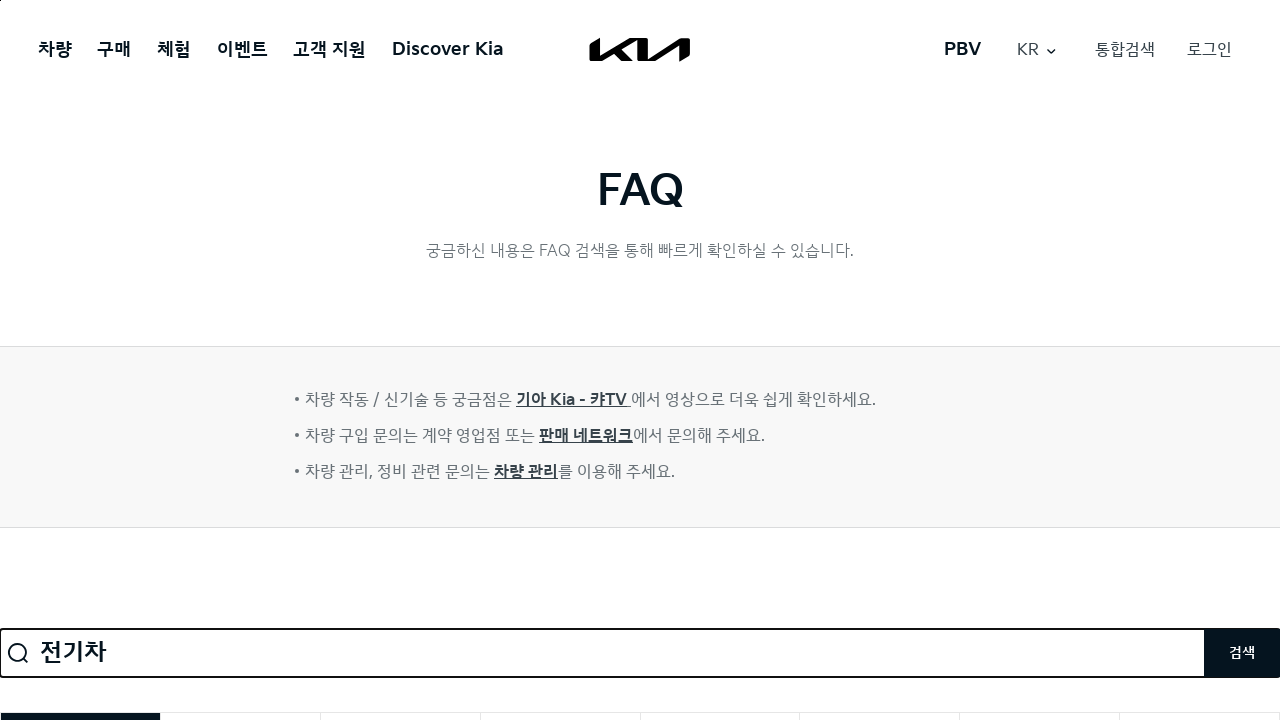

Pressed Enter to submit search for '전기차' on #searchName
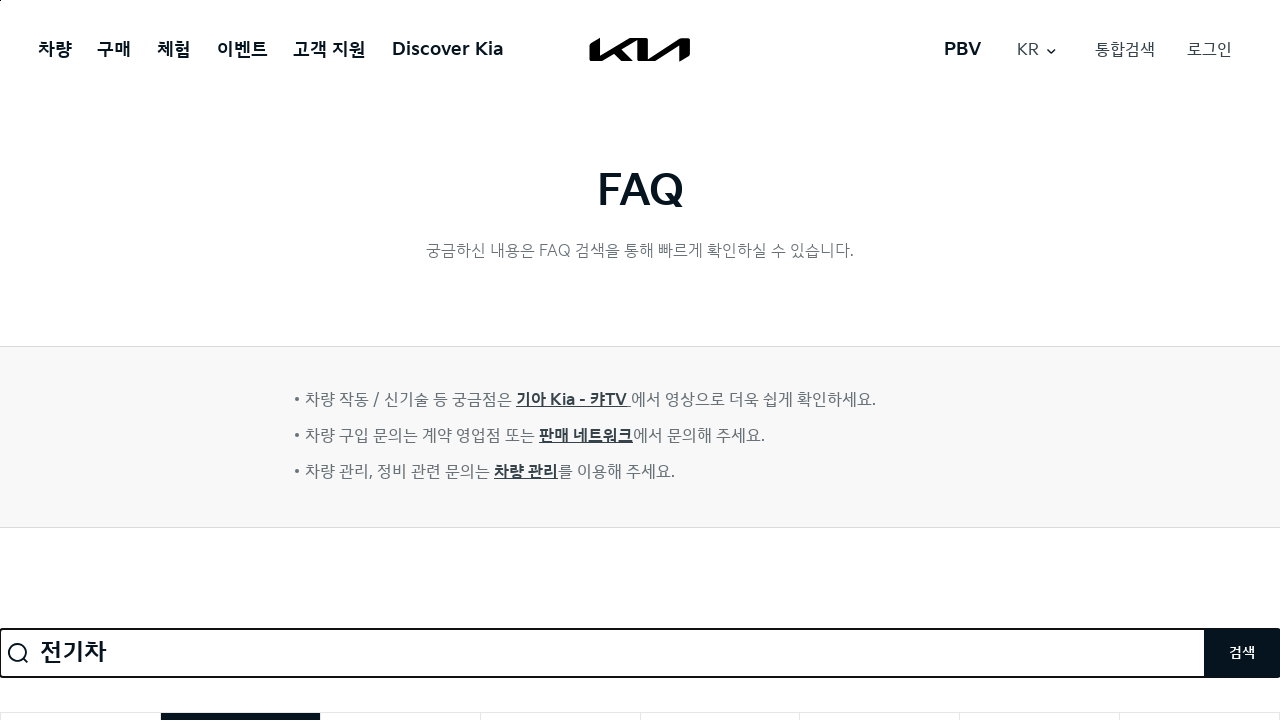

FAQ results loaded successfully for keyword '전기차'
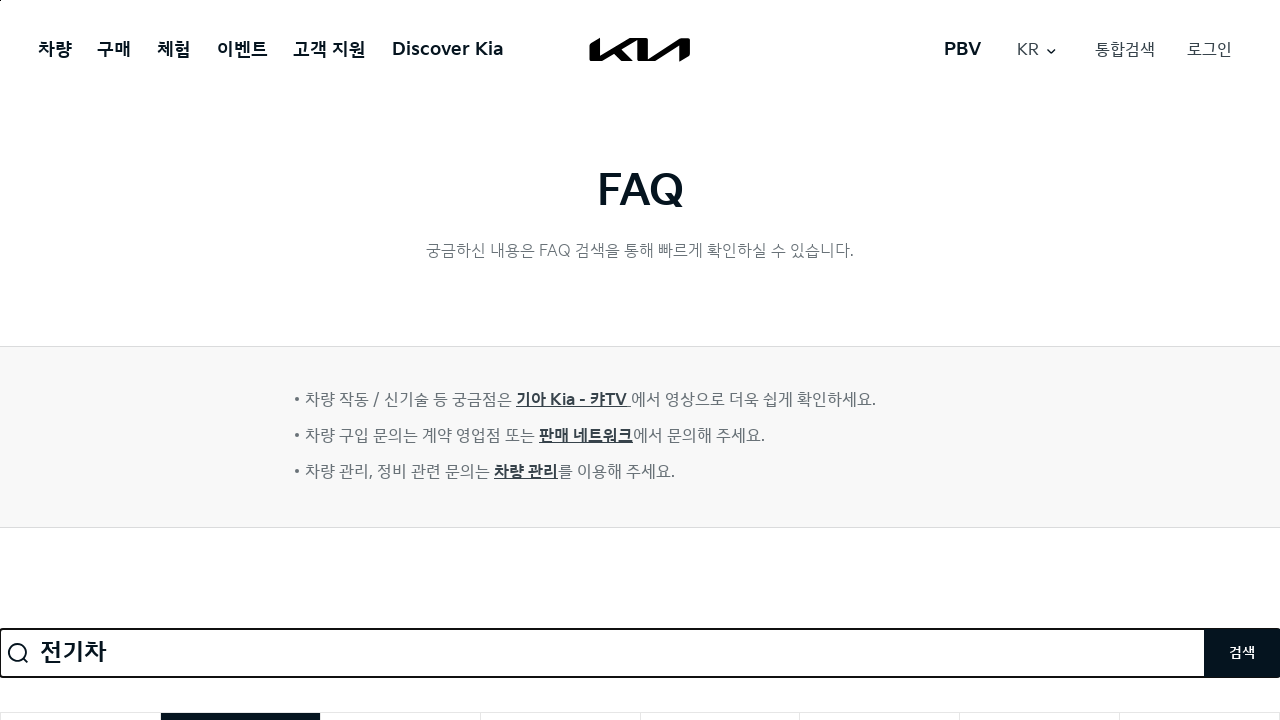

Navigated to KIA FAQ page for next search iteration
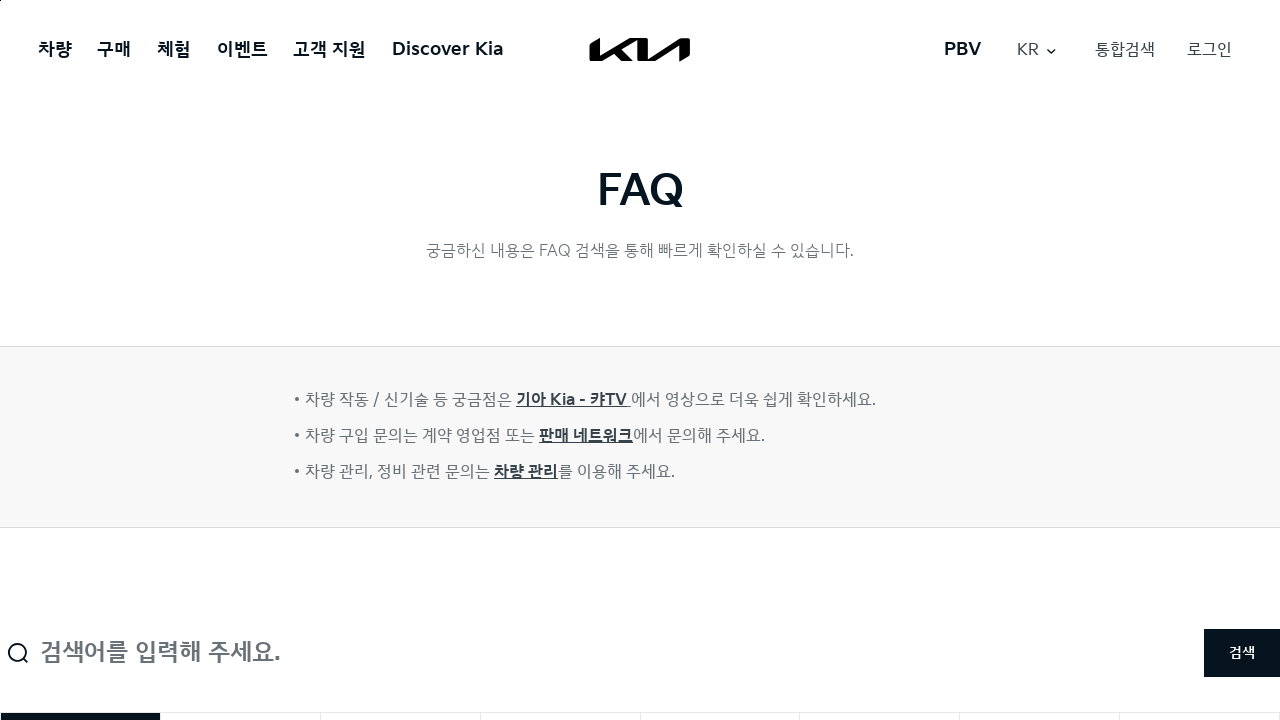

Filled search box with keyword '충전' on #searchName
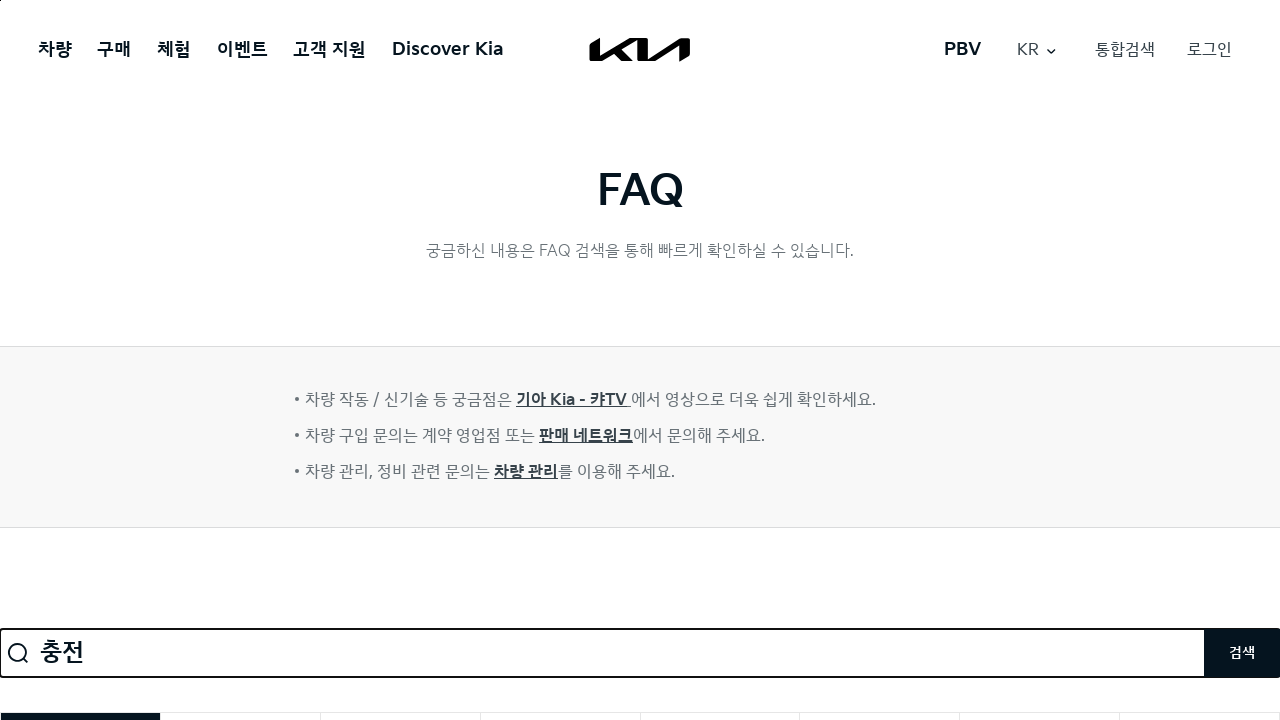

Pressed Enter to submit search for '충전' on #searchName
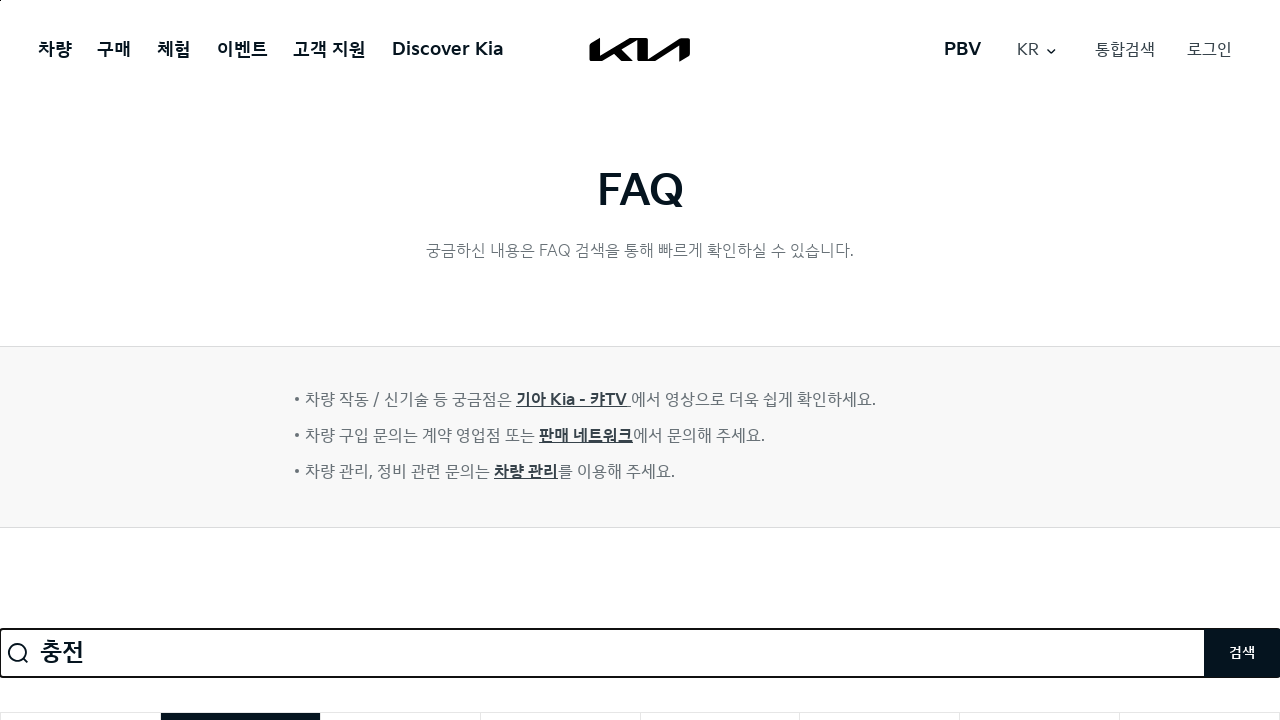

FAQ results loaded successfully for keyword '충전'
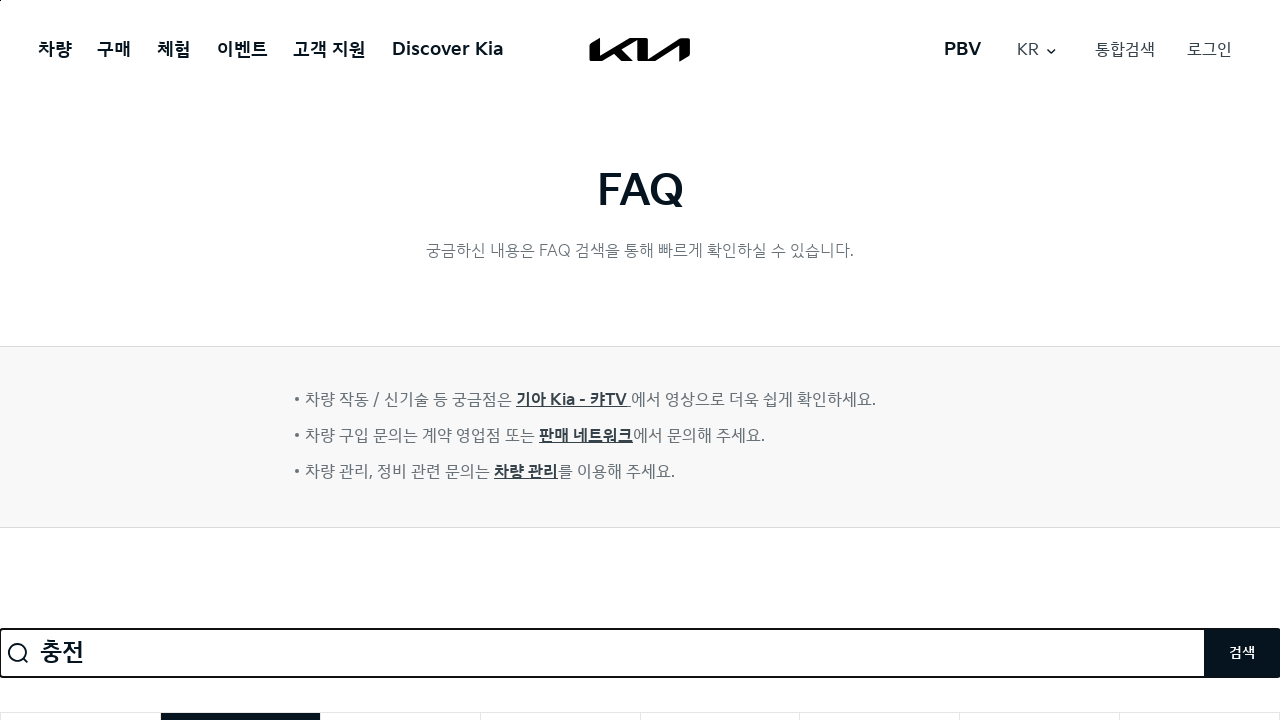

Navigated to KIA FAQ page for next search iteration
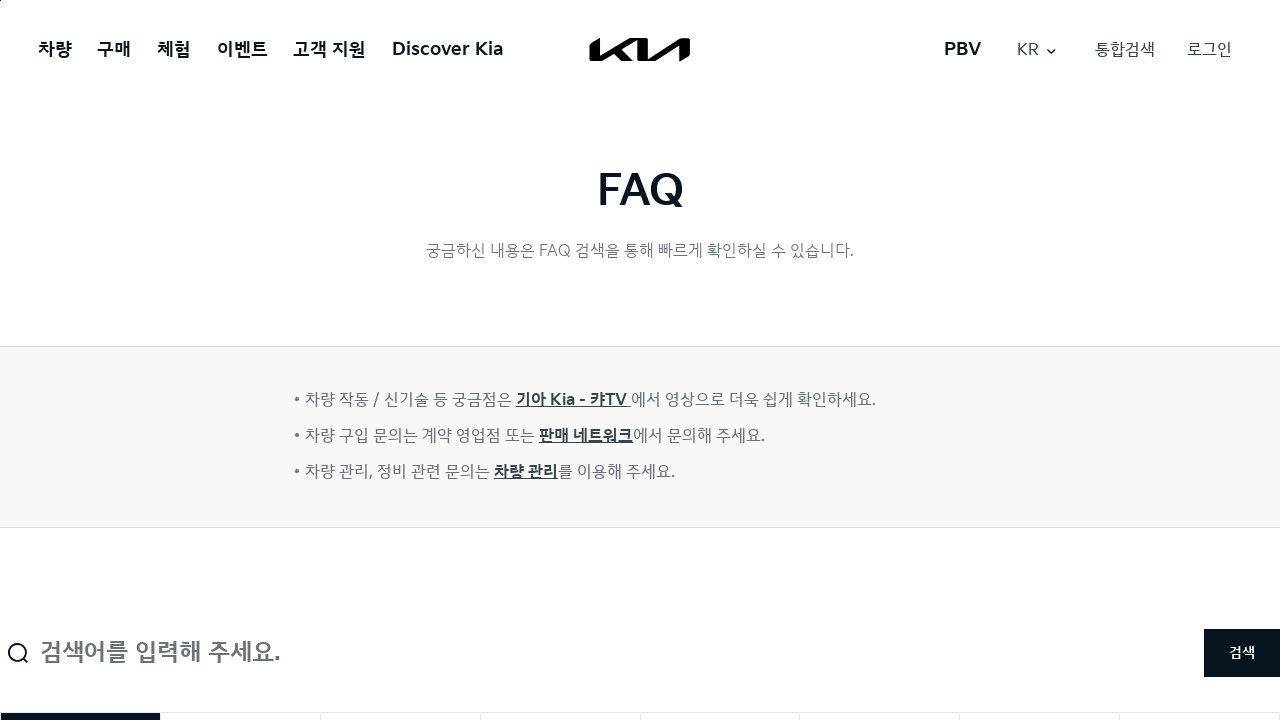

Filled search box with keyword '보조' on #searchName
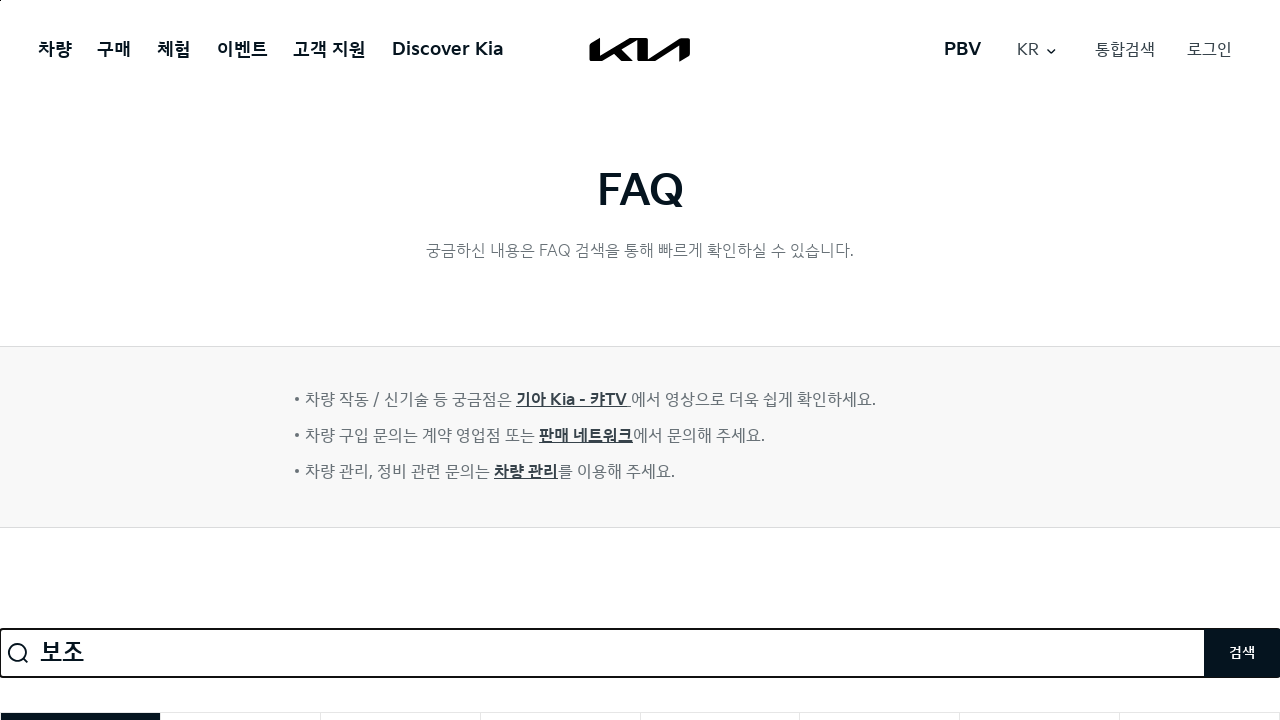

Pressed Enter to submit search for '보조' on #searchName
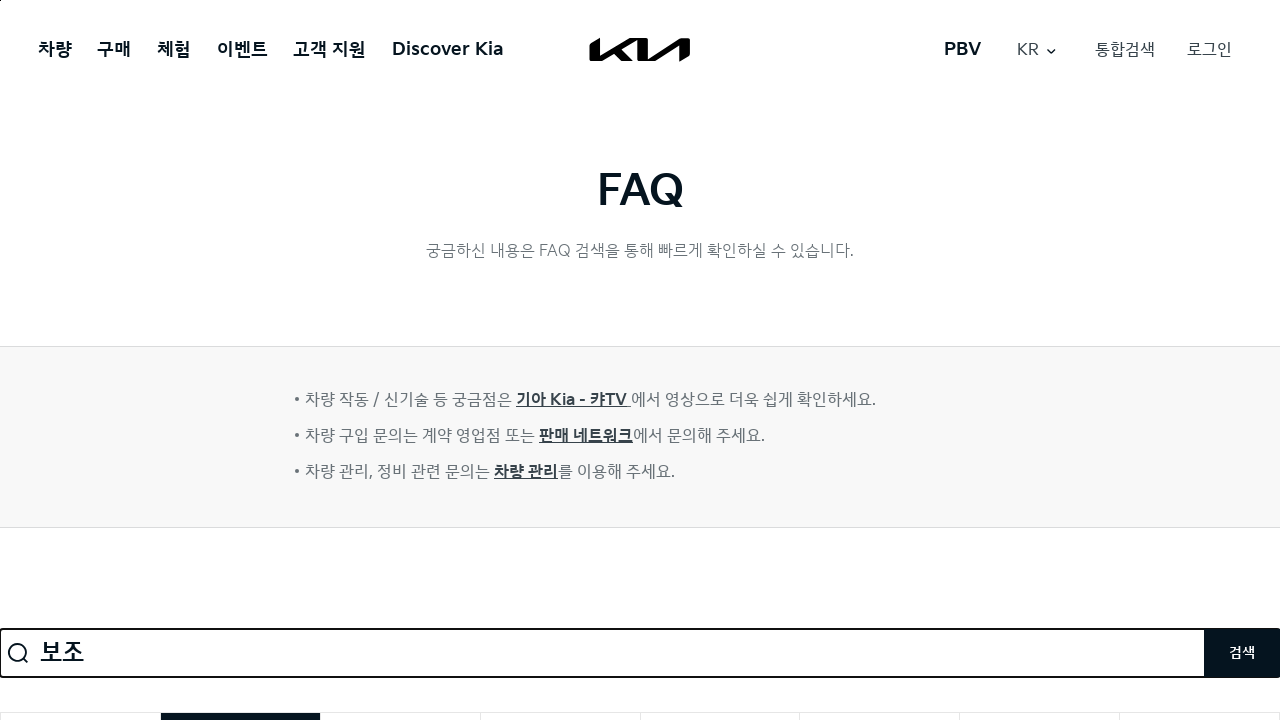

FAQ results loaded successfully for keyword '보조'
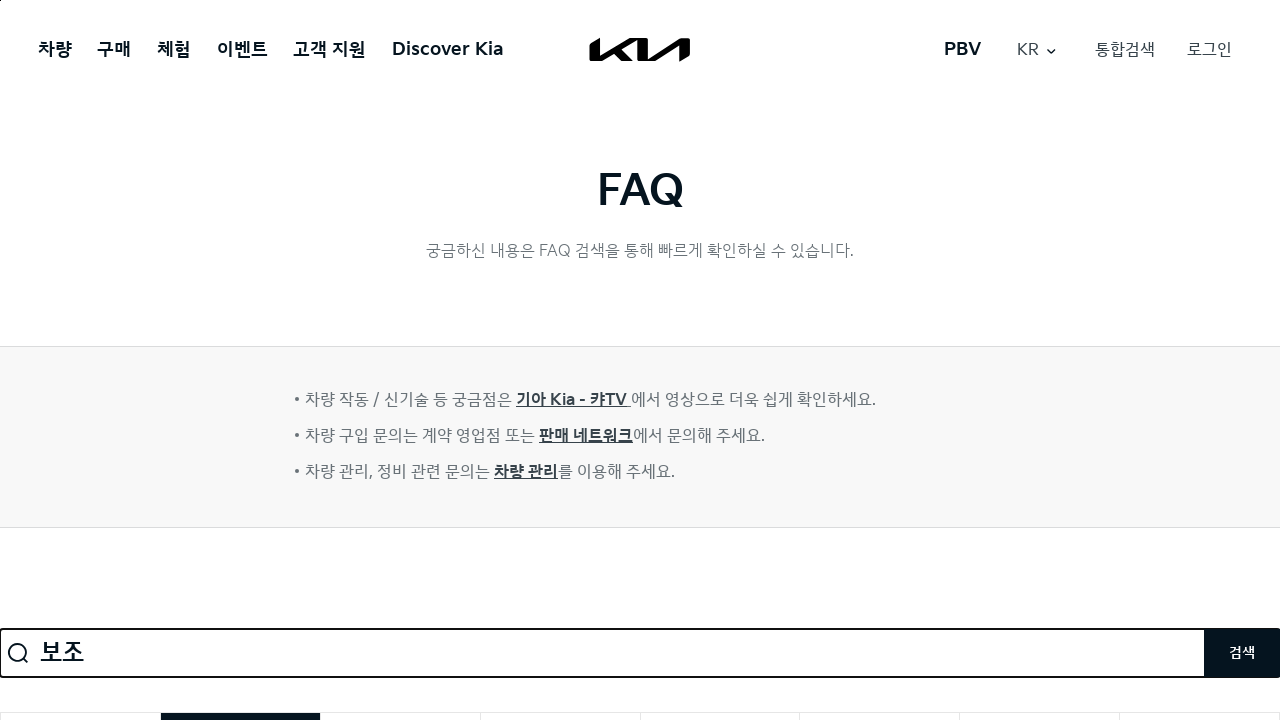

Navigated to KIA FAQ page for next search iteration
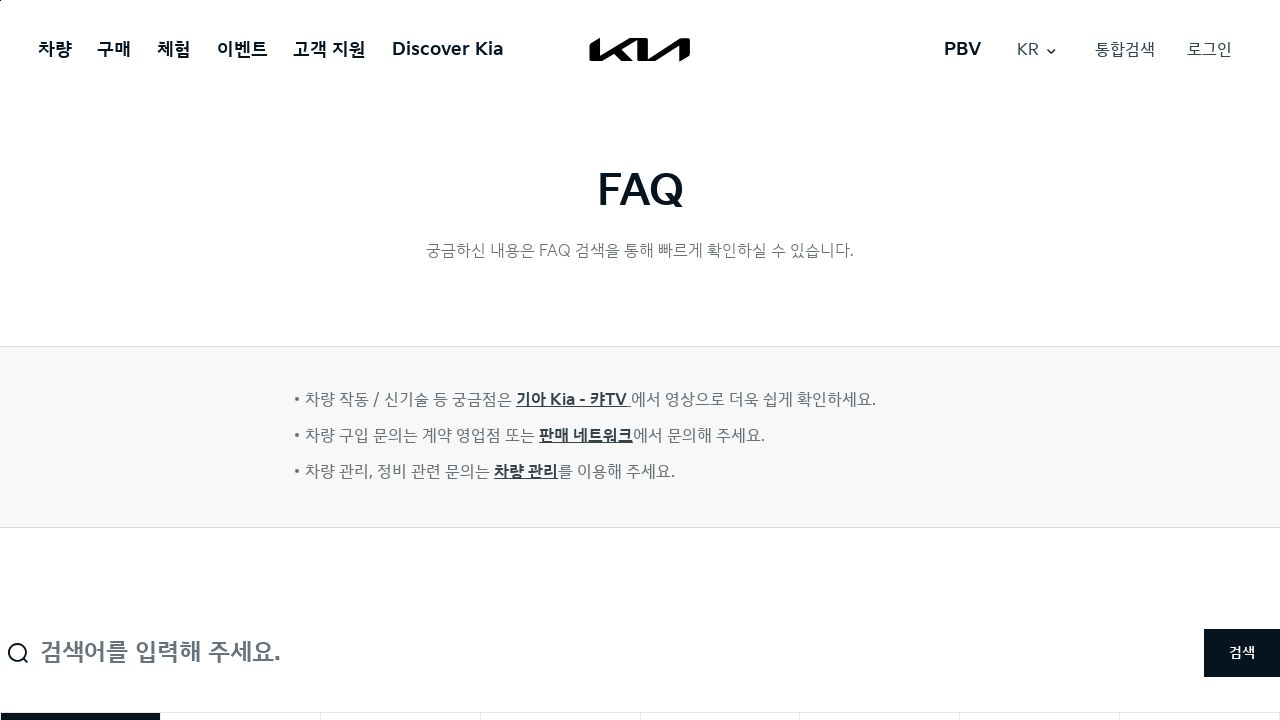

Filled search box with keyword '카드' on #searchName
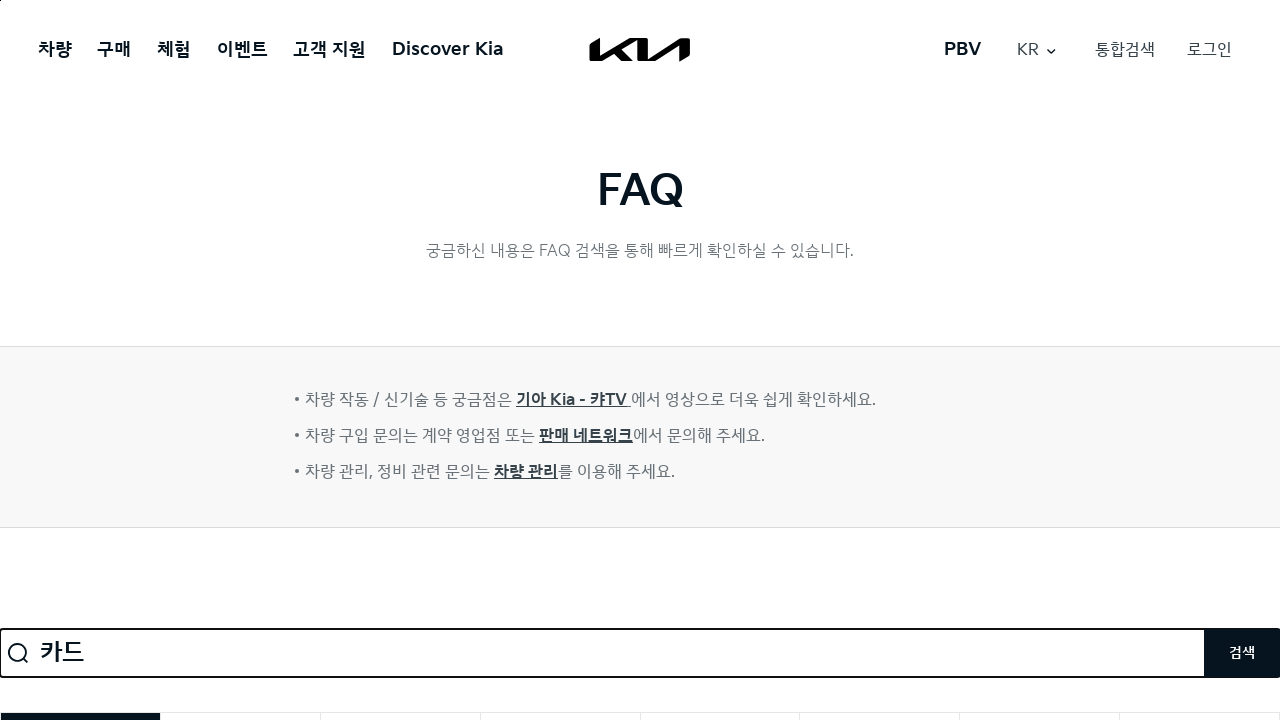

Pressed Enter to submit search for '카드' on #searchName
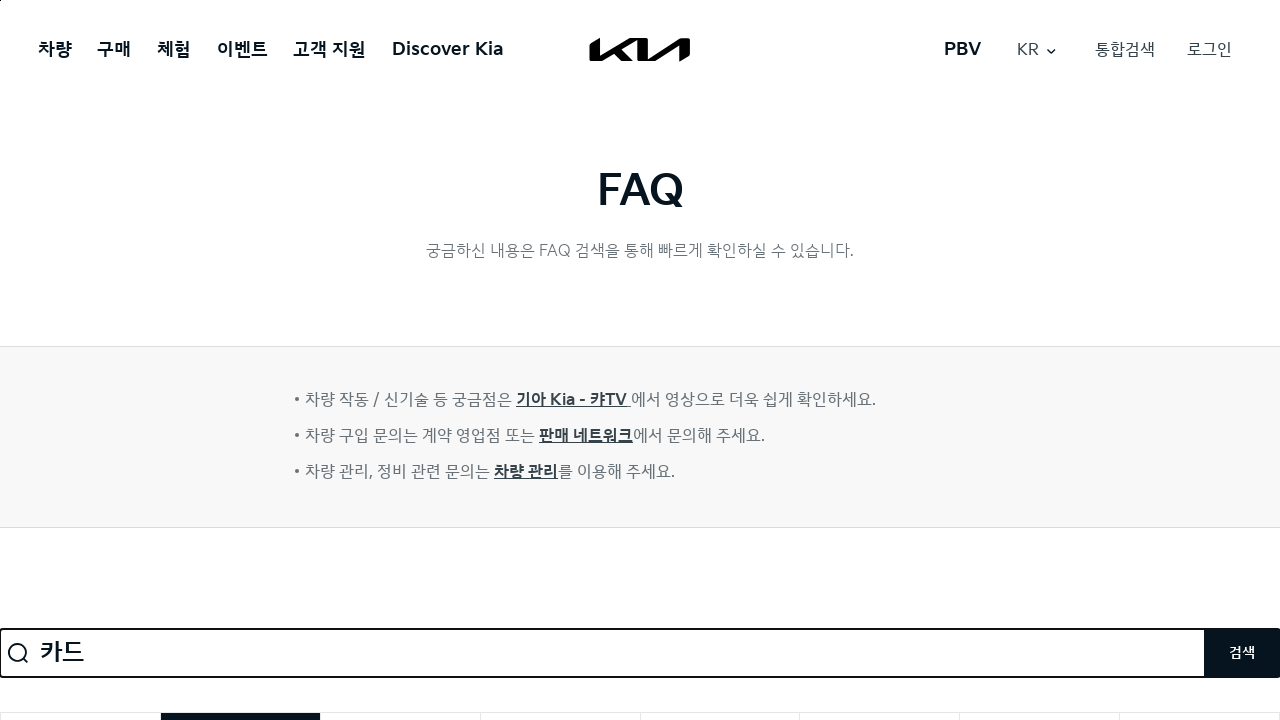

FAQ results loaded successfully for keyword '카드'
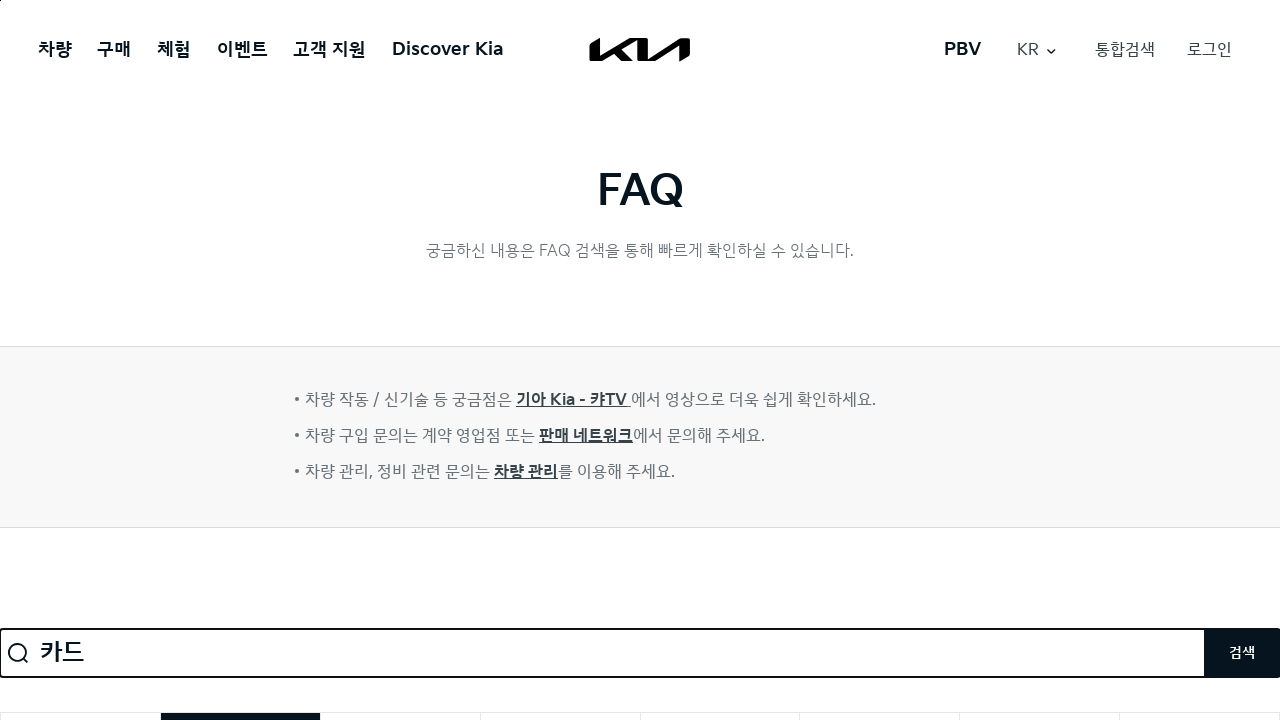

Navigated to KIA FAQ page for next search iteration
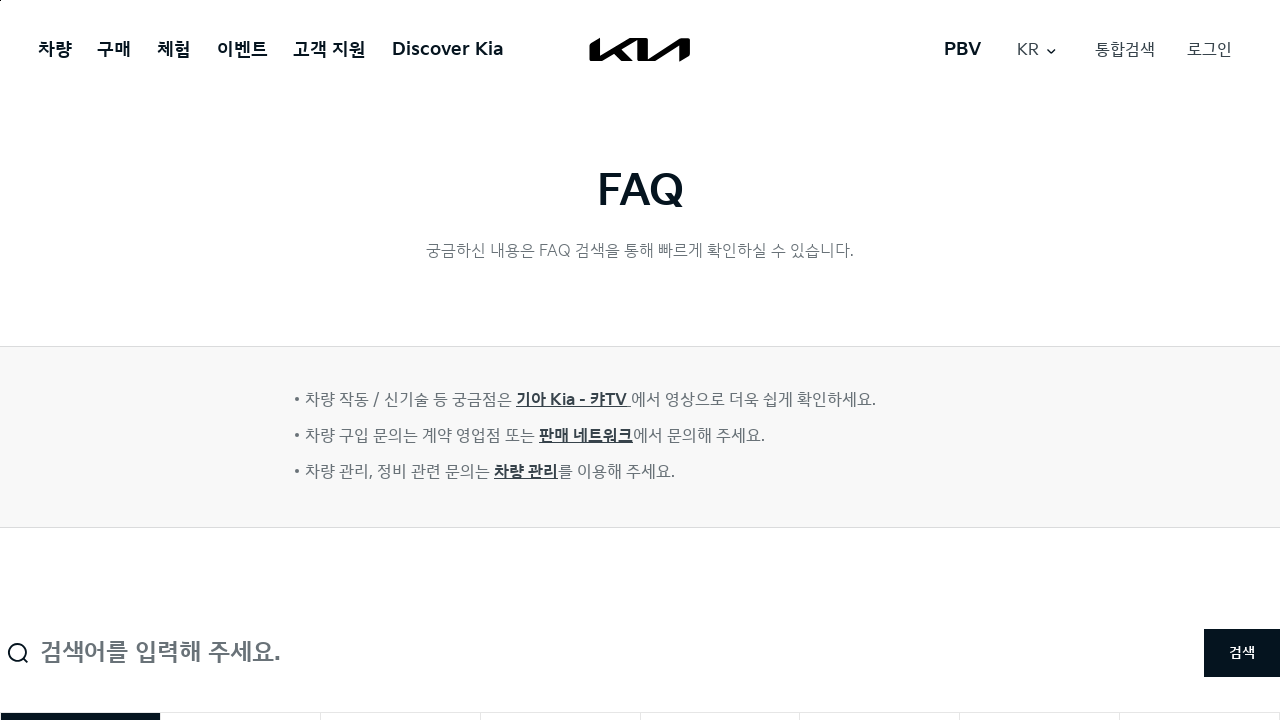

Filled search box with keyword '혜택' on #searchName
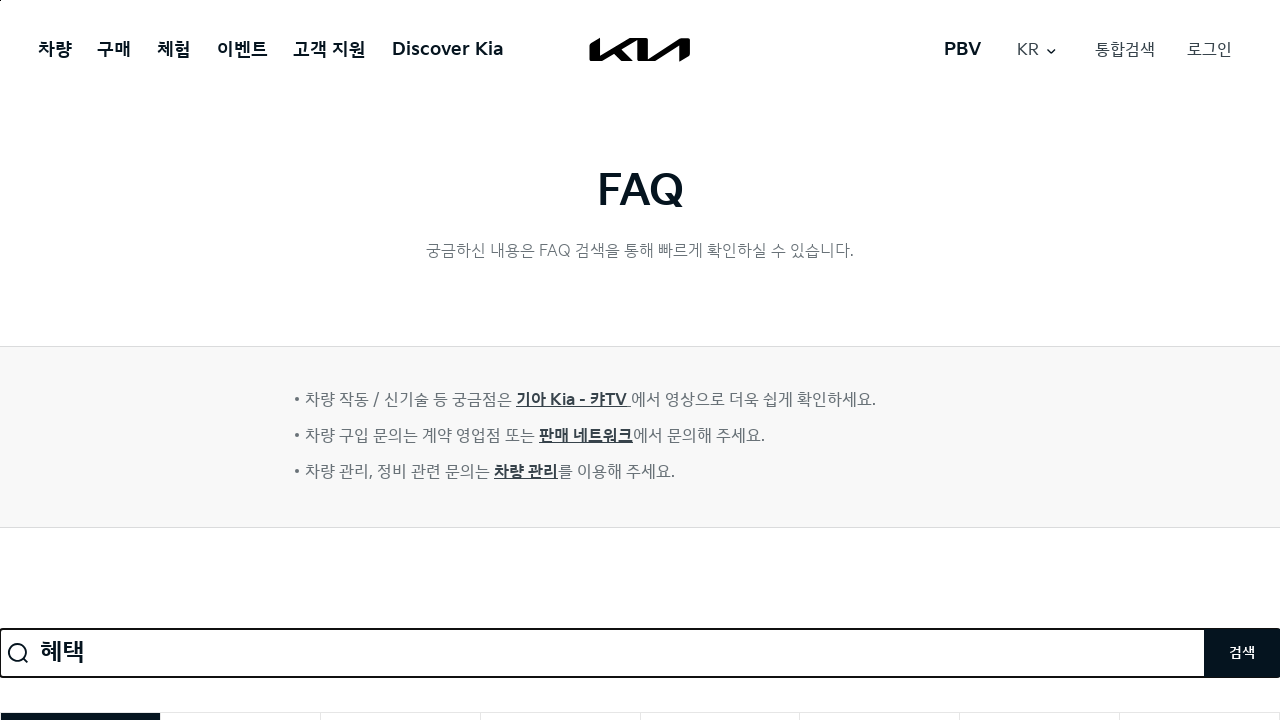

Pressed Enter to submit search for '혜택' on #searchName
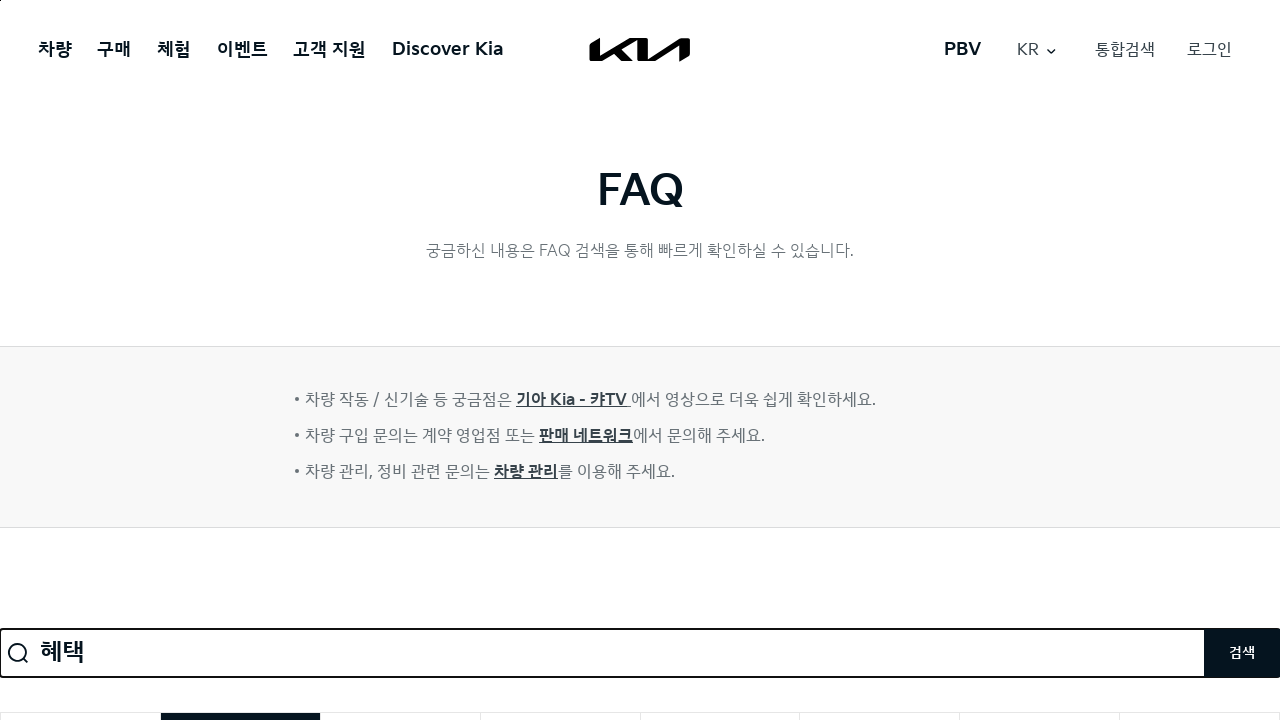

FAQ results loaded successfully for keyword '혜택'
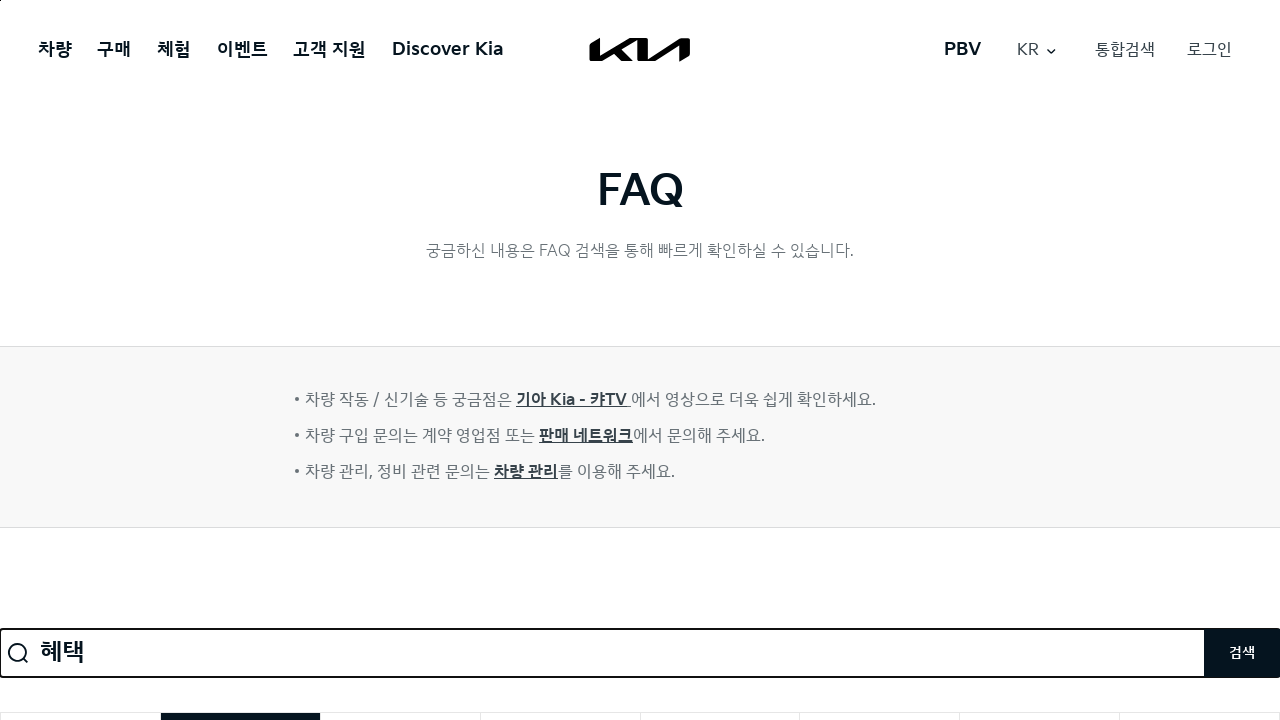

Navigated to KIA FAQ page for next search iteration
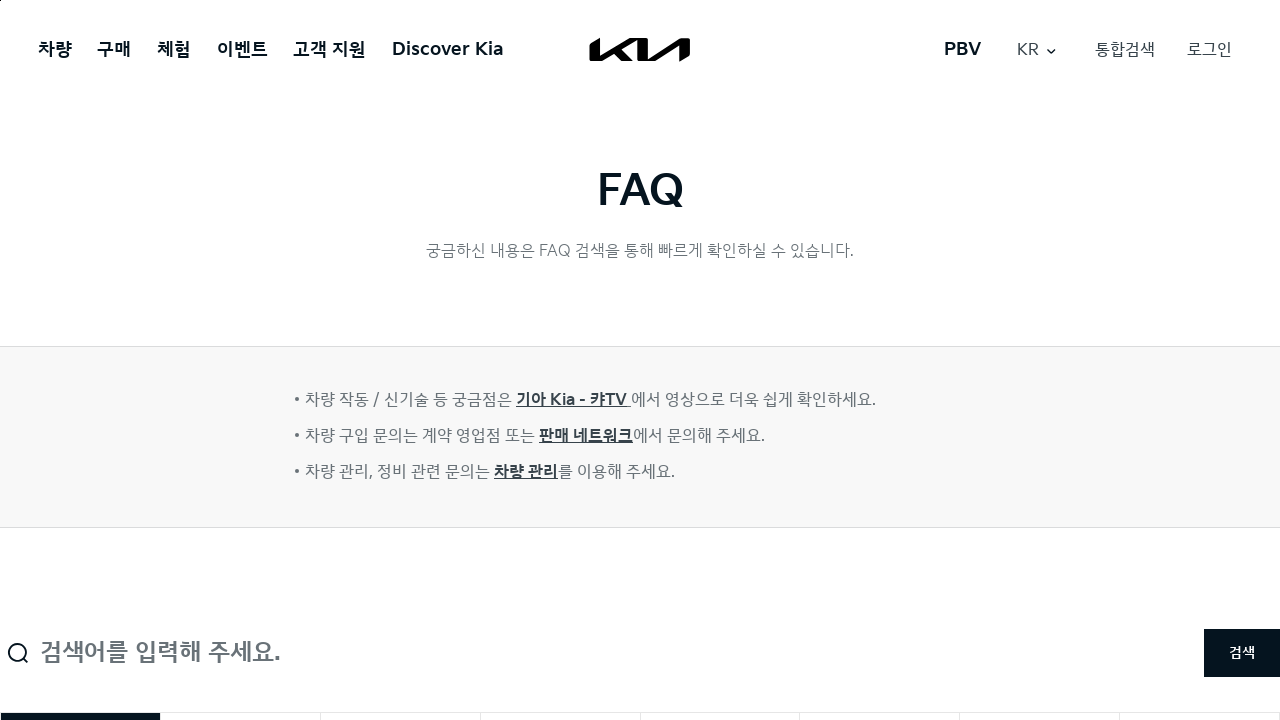

Filled search box with keyword '정비' on #searchName
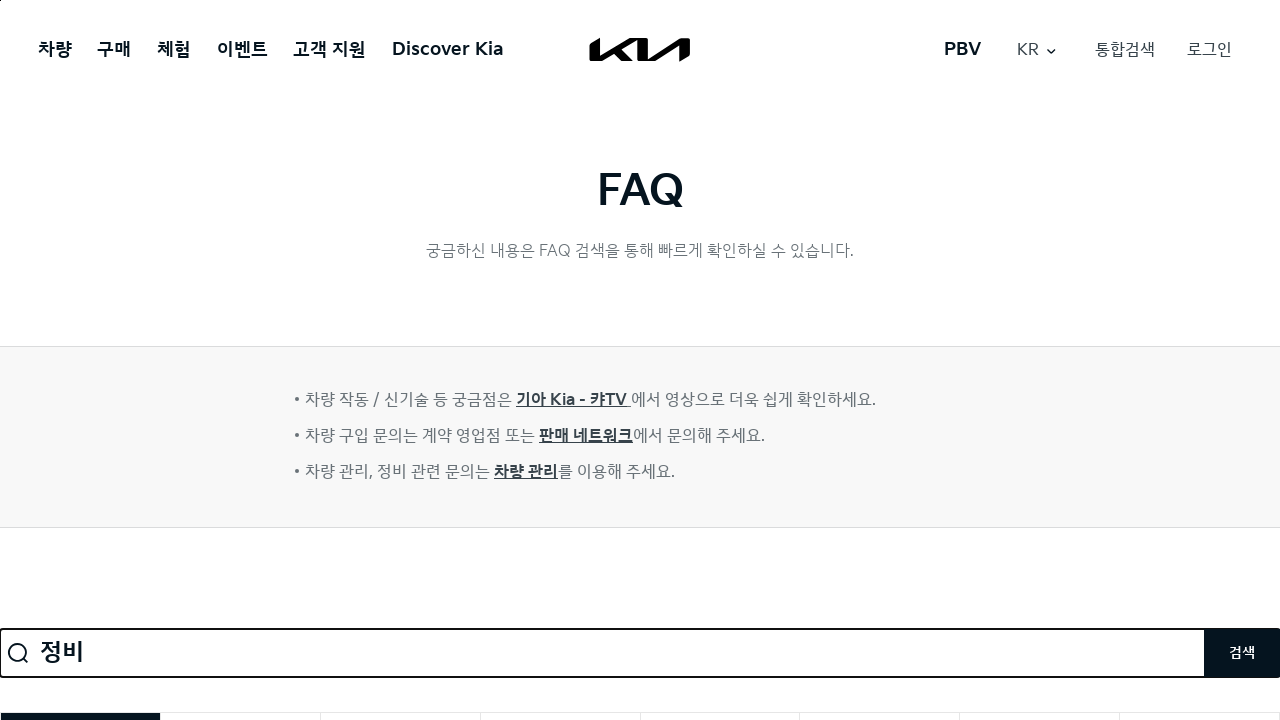

Pressed Enter to submit search for '정비' on #searchName
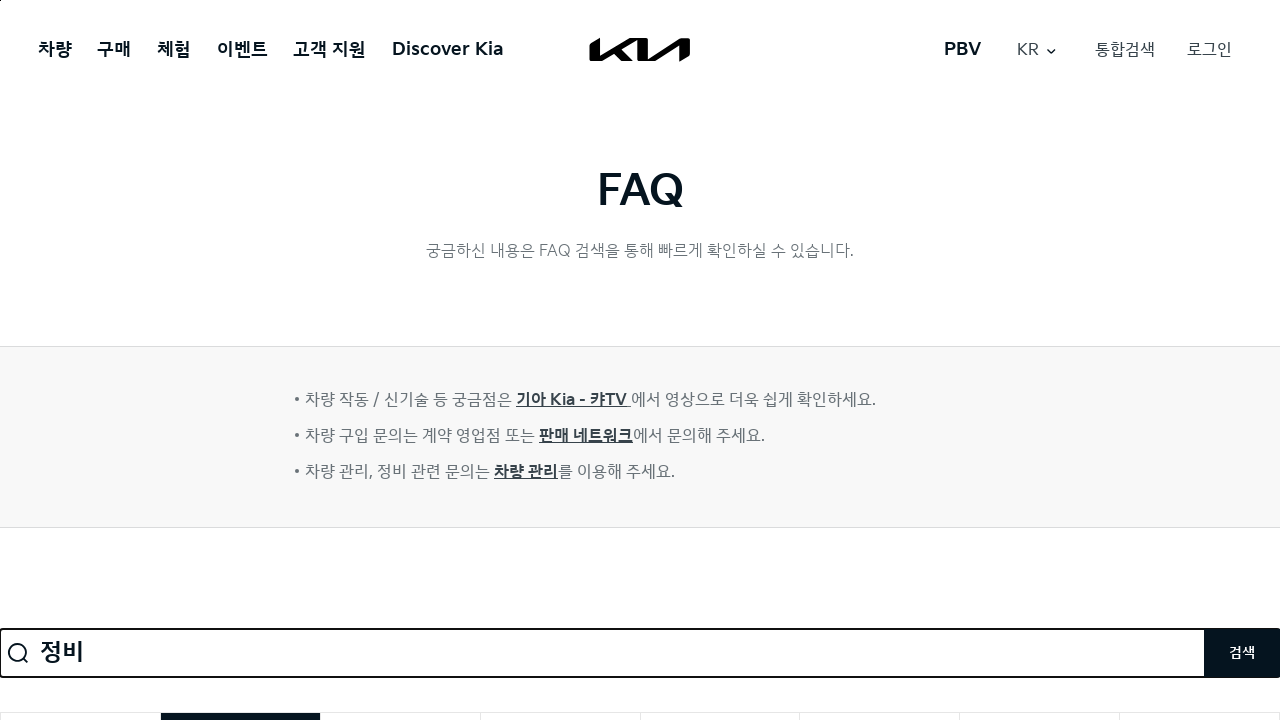

FAQ results loaded successfully for keyword '정비'
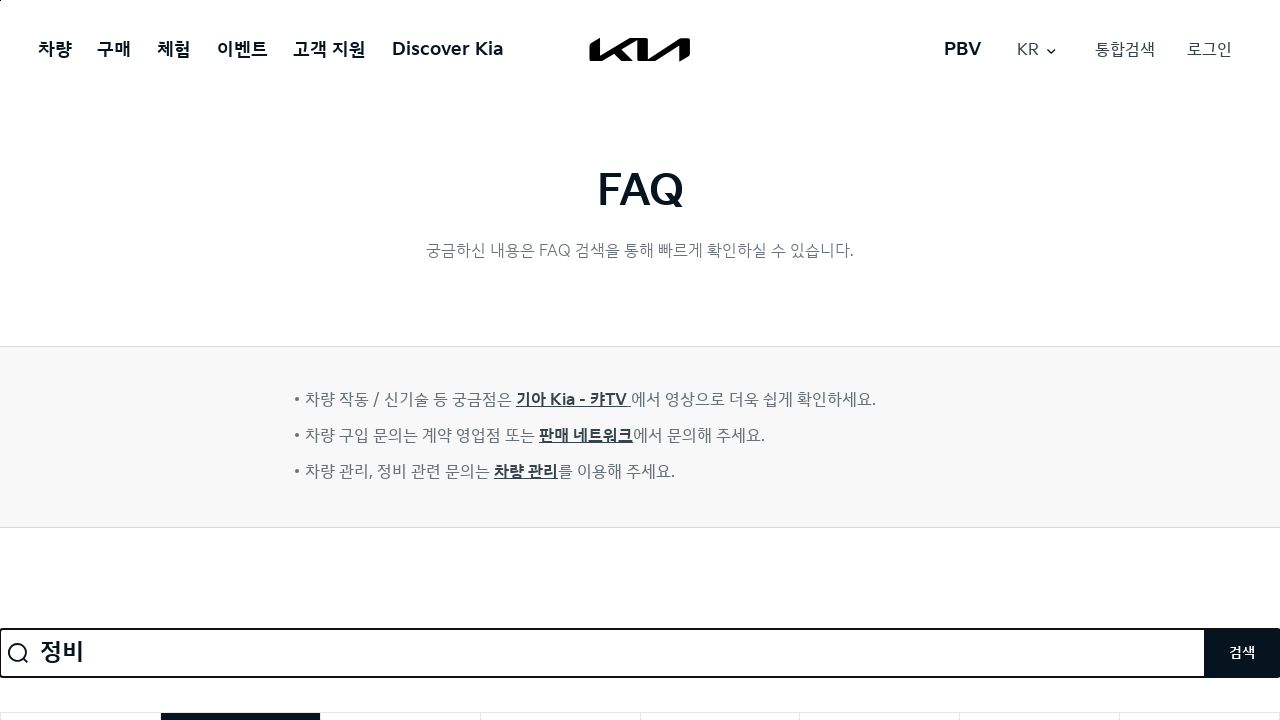

Navigated to KIA FAQ page for next search iteration
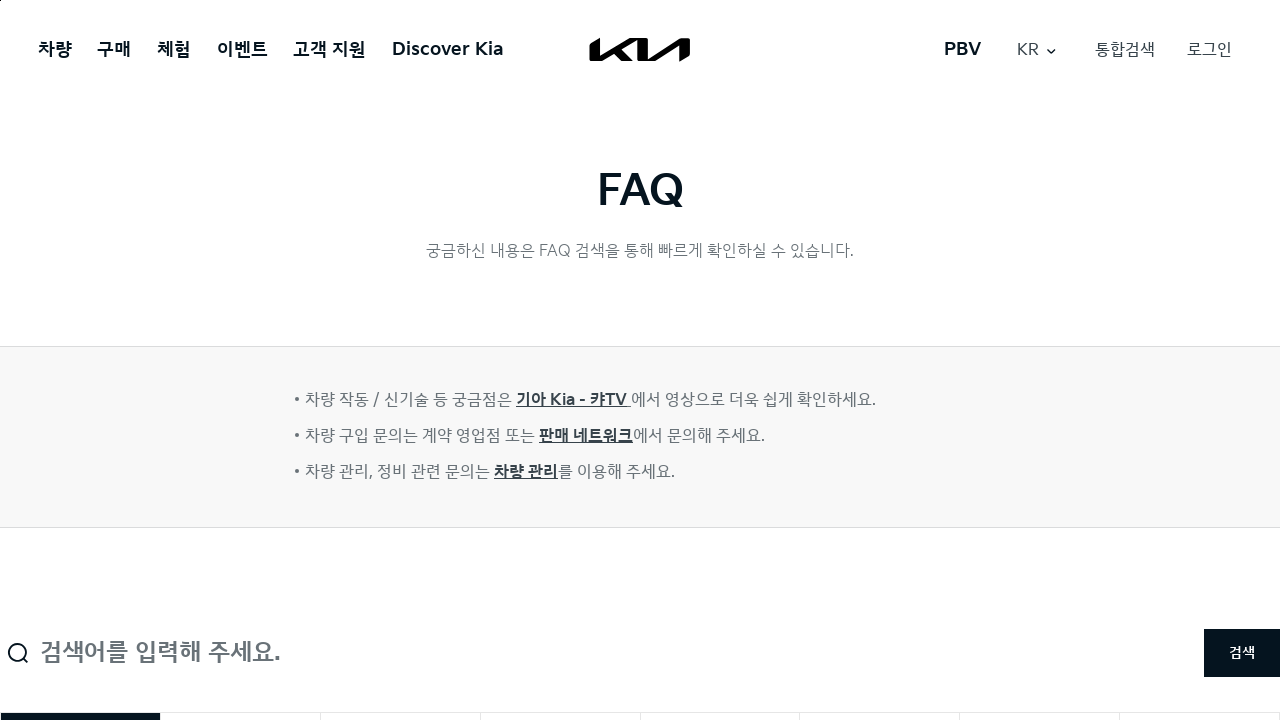

Filled search box with keyword '수리' on #searchName
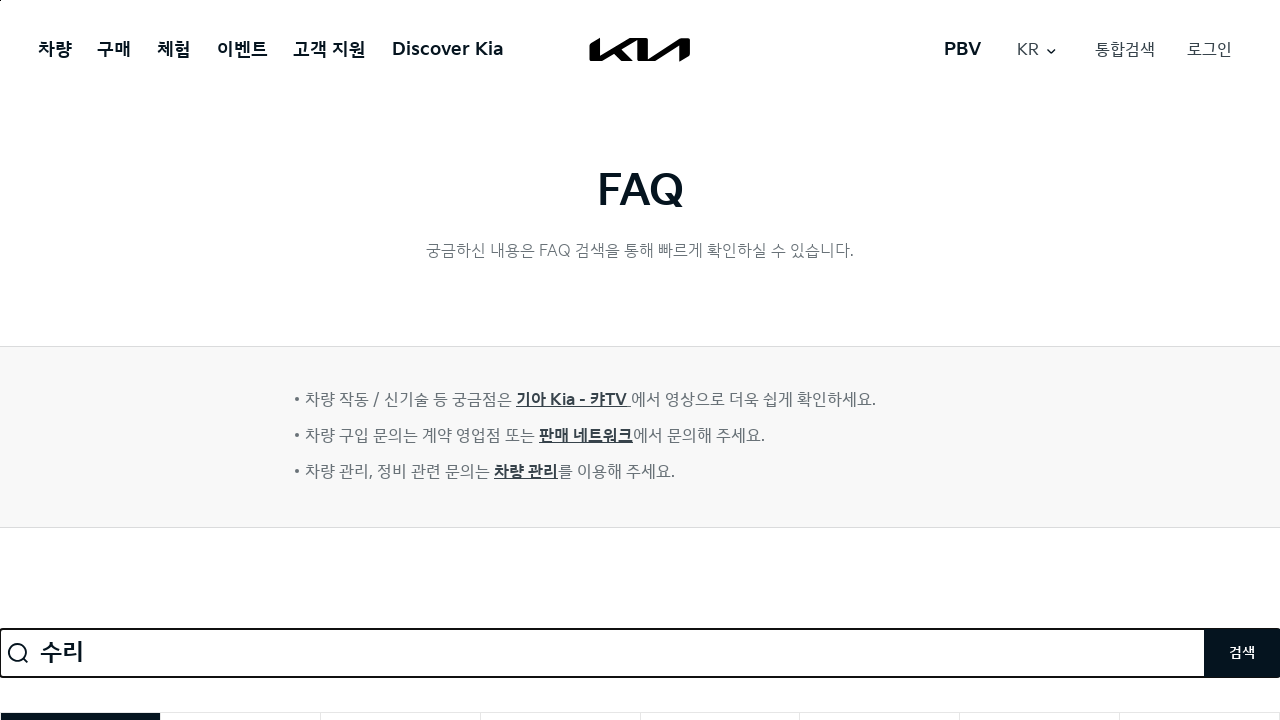

Pressed Enter to submit search for '수리' on #searchName
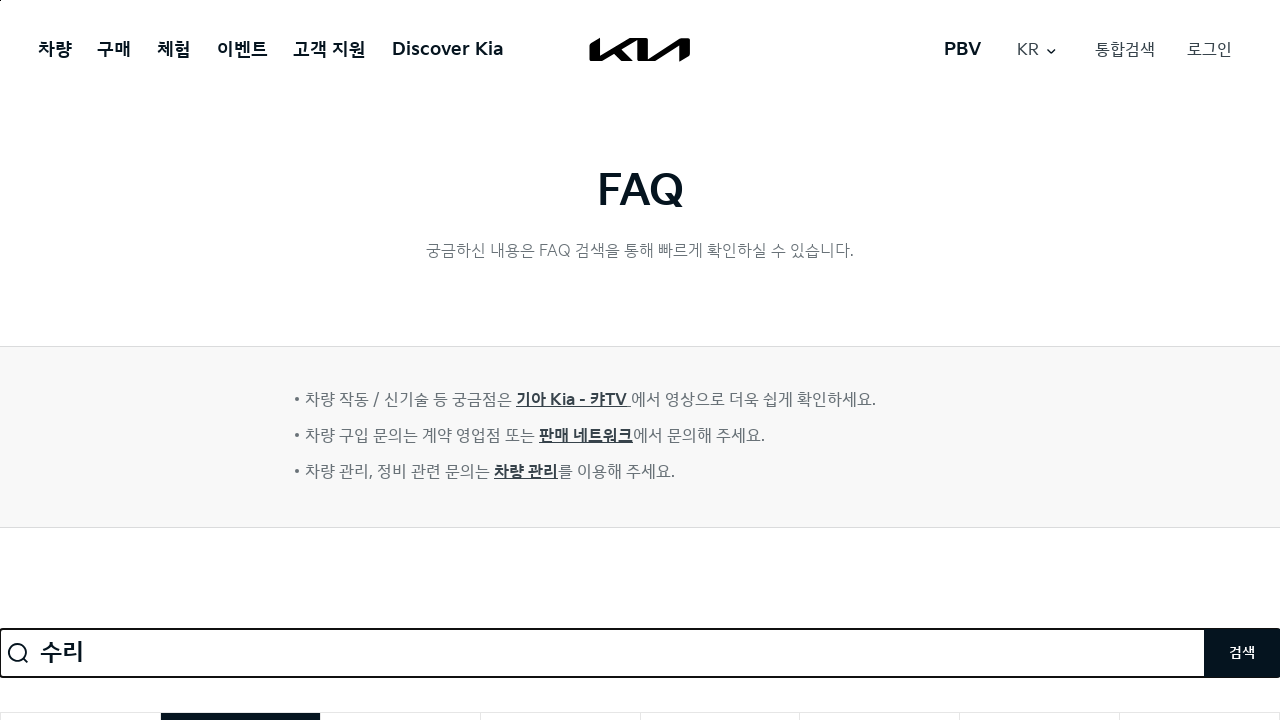

FAQ results loaded successfully for keyword '수리'
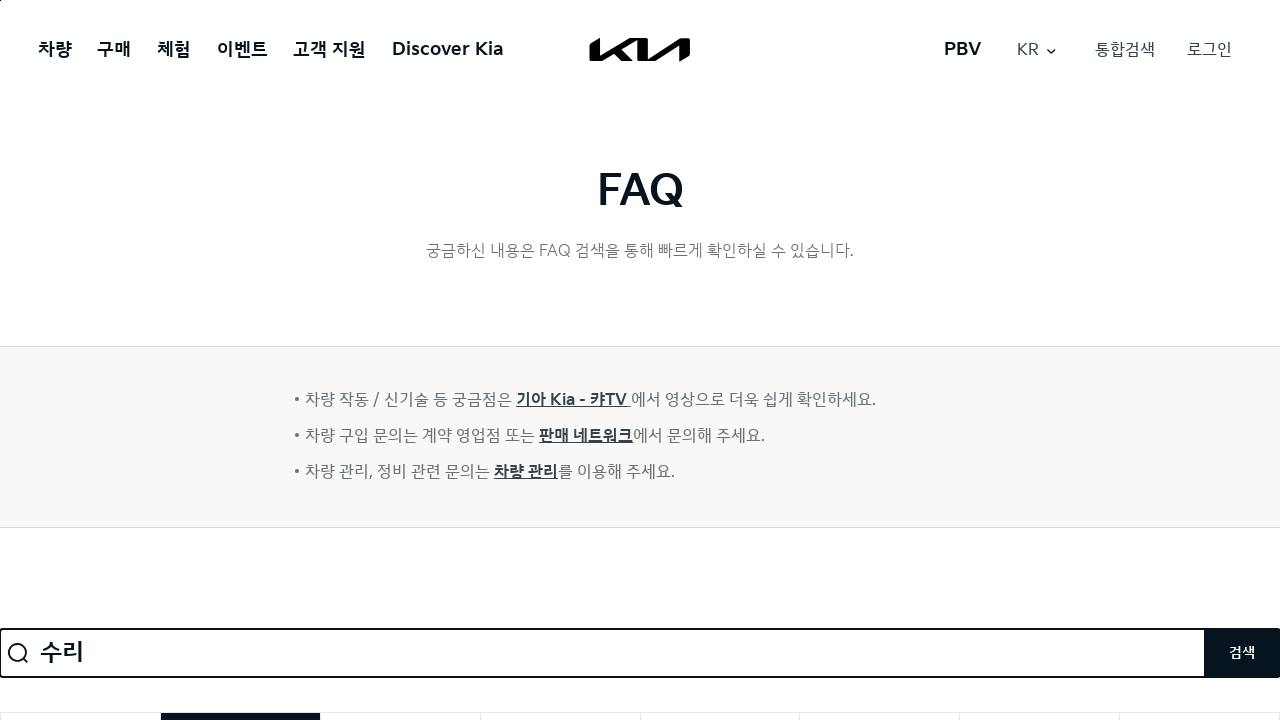

Navigated to KIA FAQ page for next search iteration
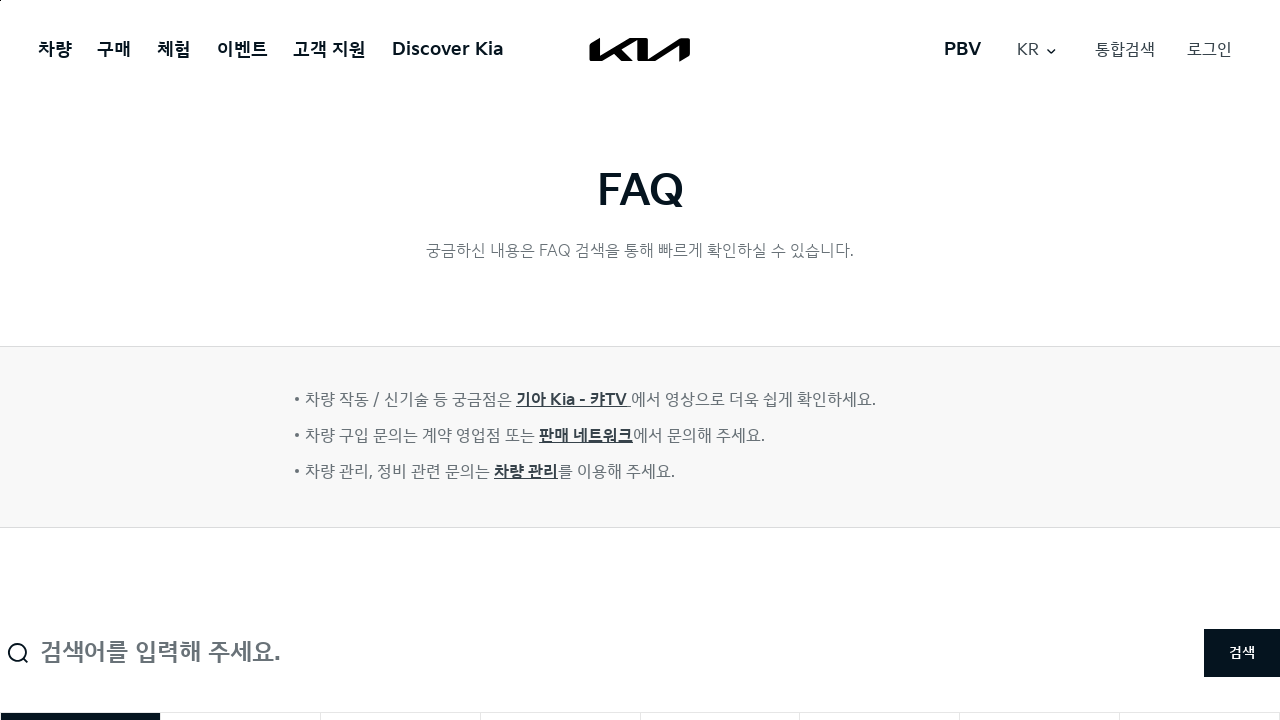

Filled search box with keyword '배터리' on #searchName
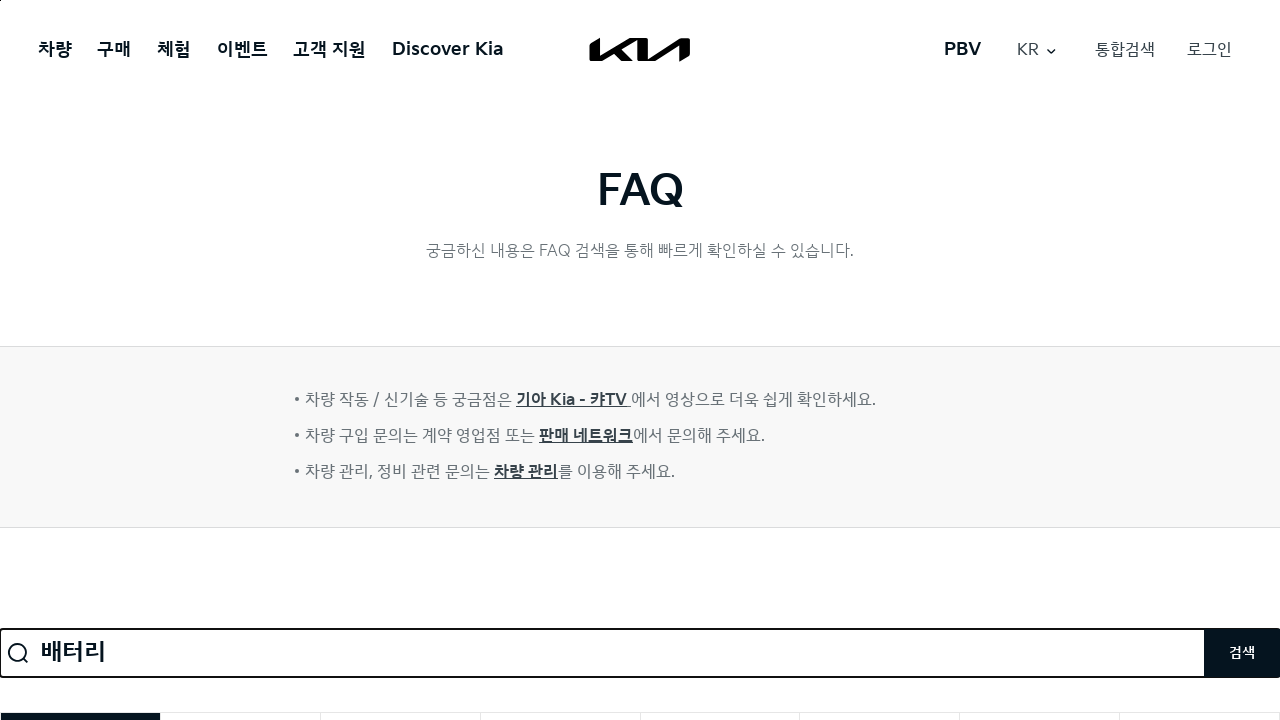

Pressed Enter to submit search for '배터리' on #searchName
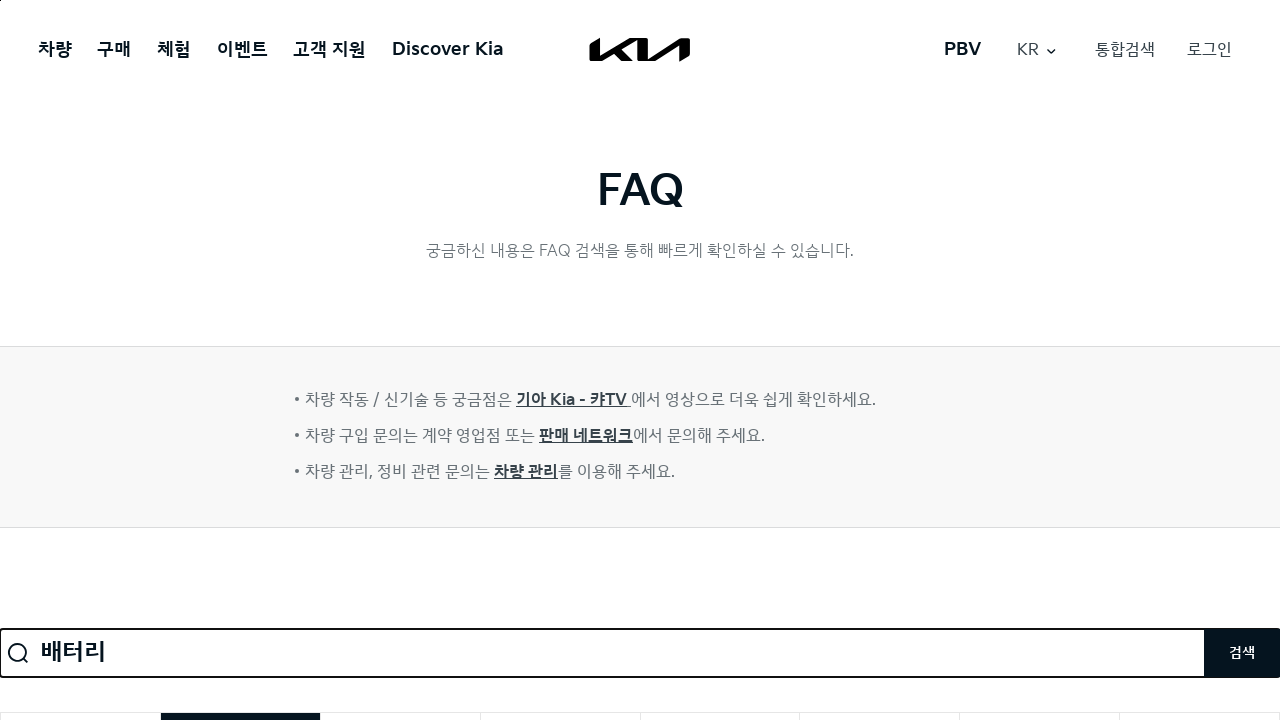

FAQ results loaded successfully for keyword '배터리'
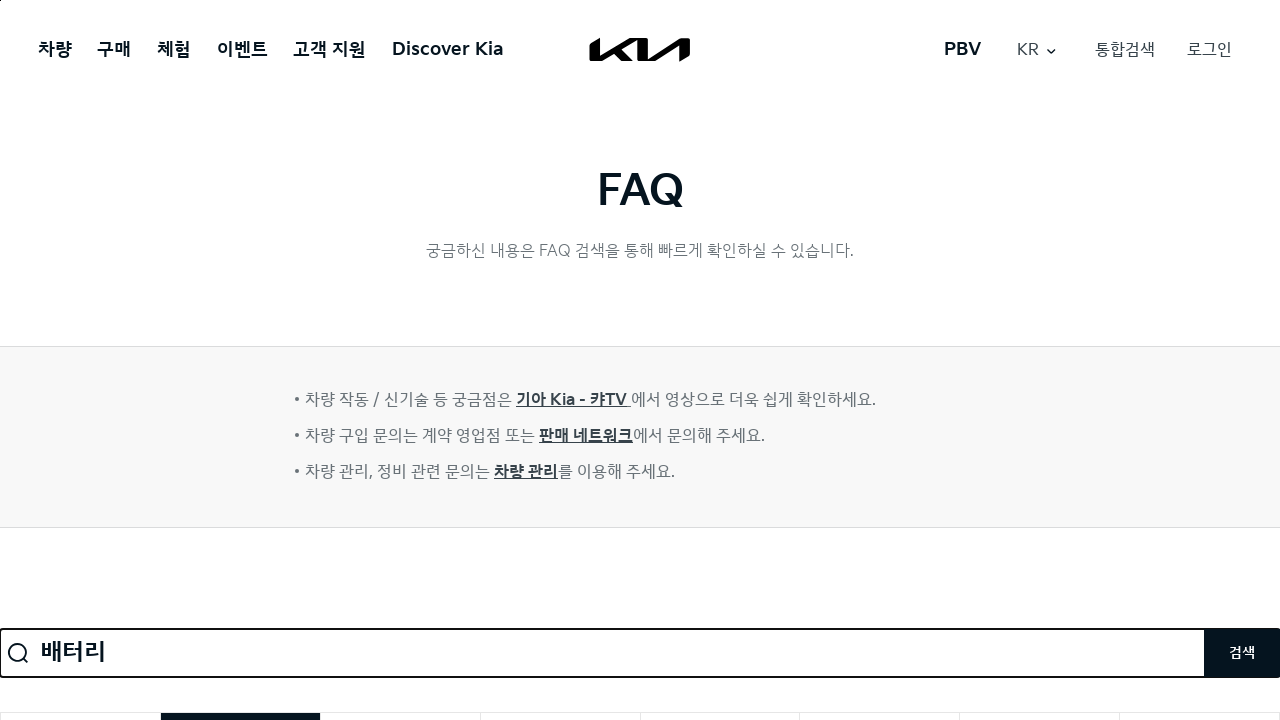

Navigated to KIA FAQ page for next search iteration
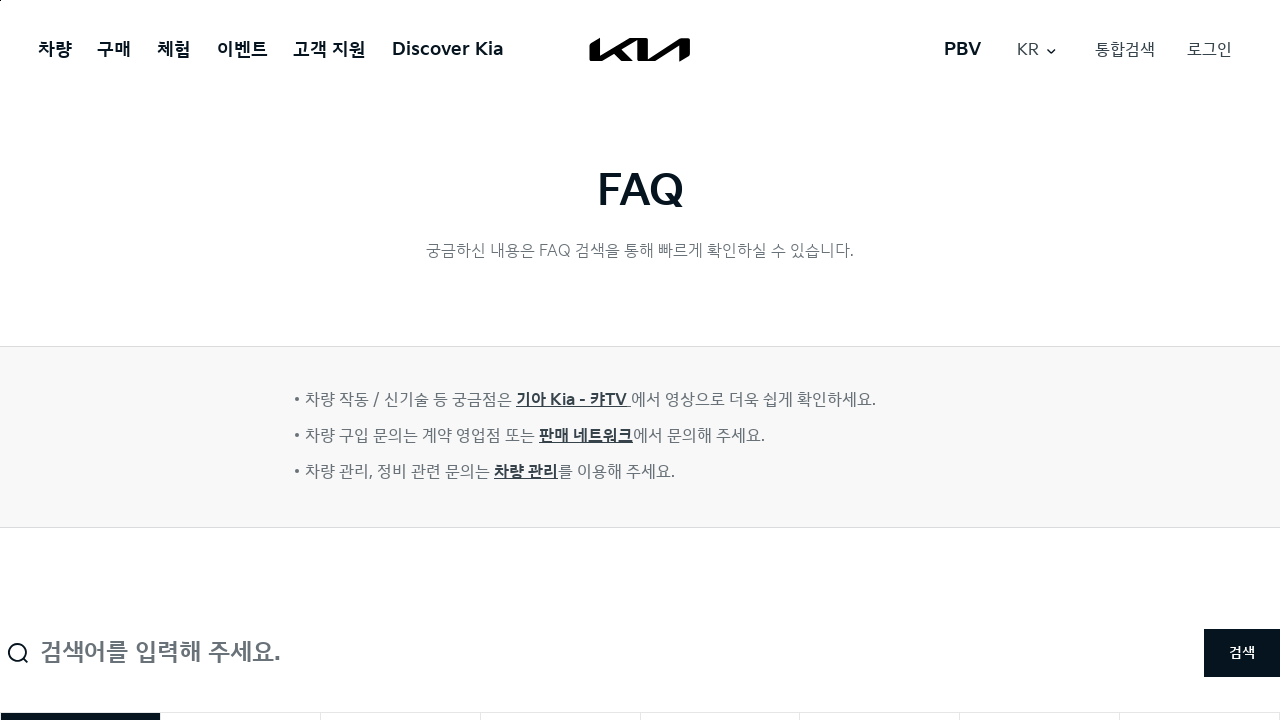

Filled search box with keyword '방전' on #searchName
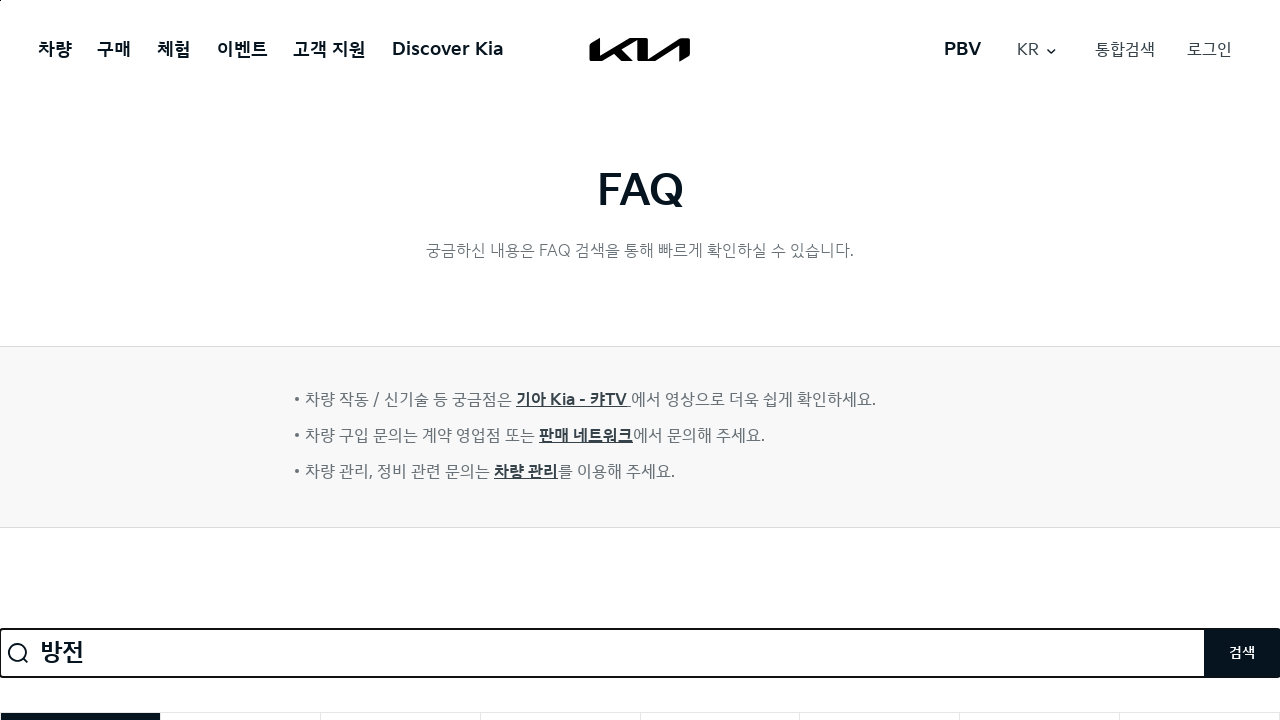

Pressed Enter to submit search for '방전' on #searchName
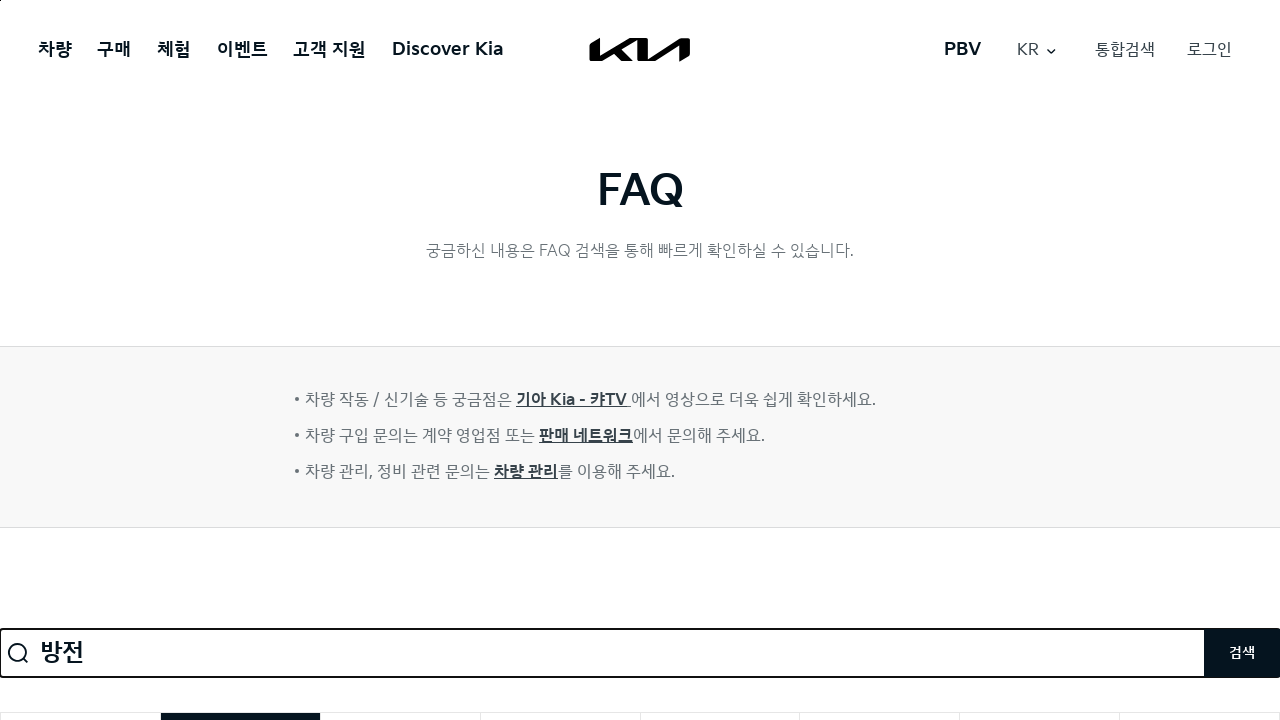

FAQ results loaded successfully for keyword '방전'
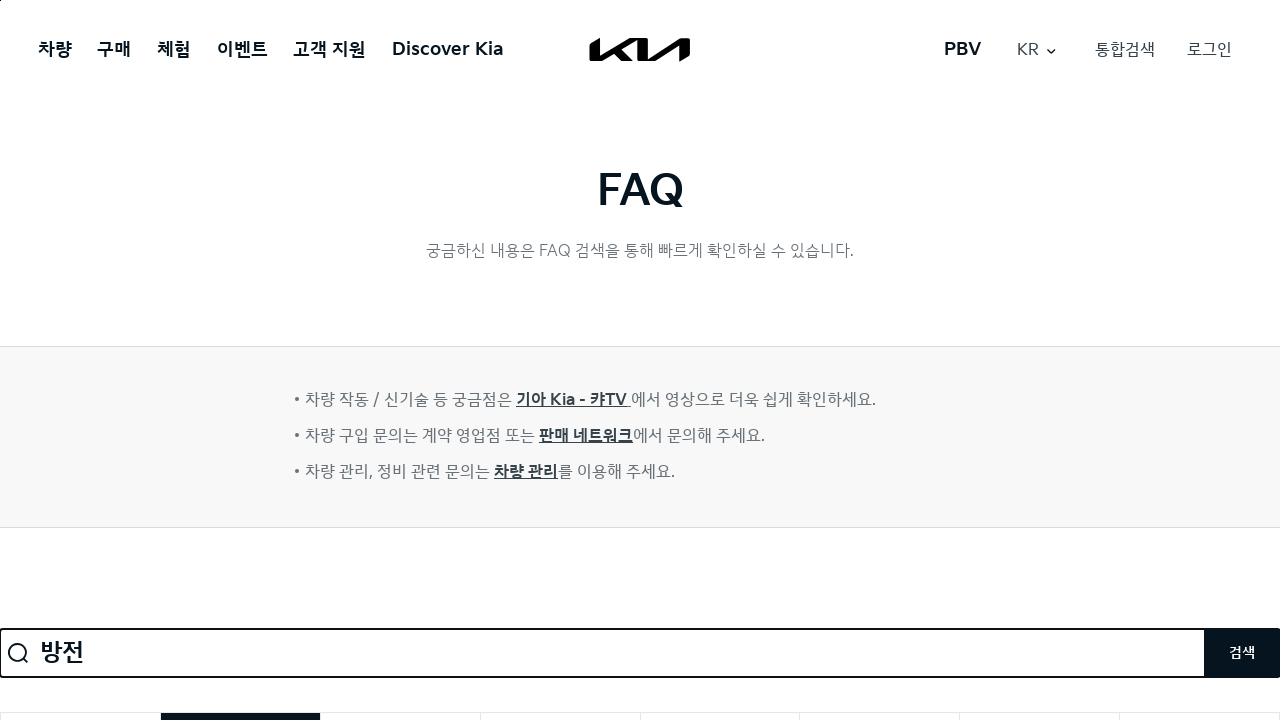

Navigated to KIA FAQ page for next search iteration
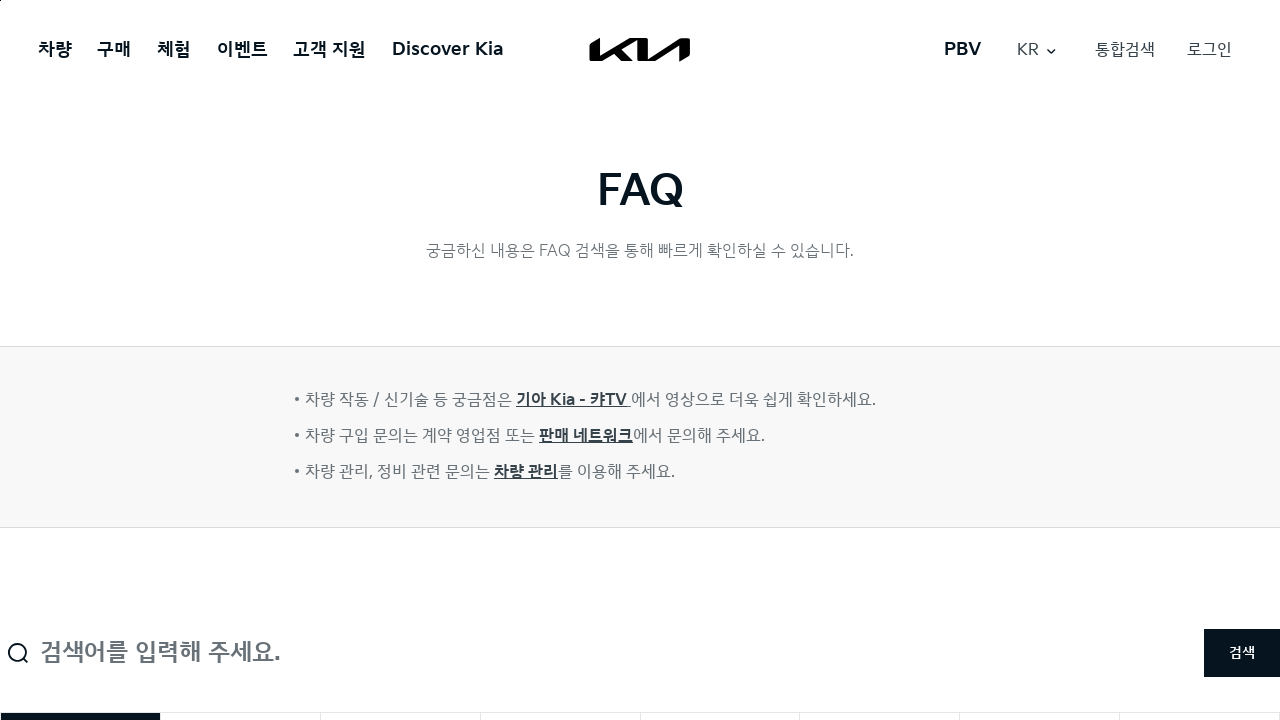

Filled search box with keyword '고전압' on #searchName
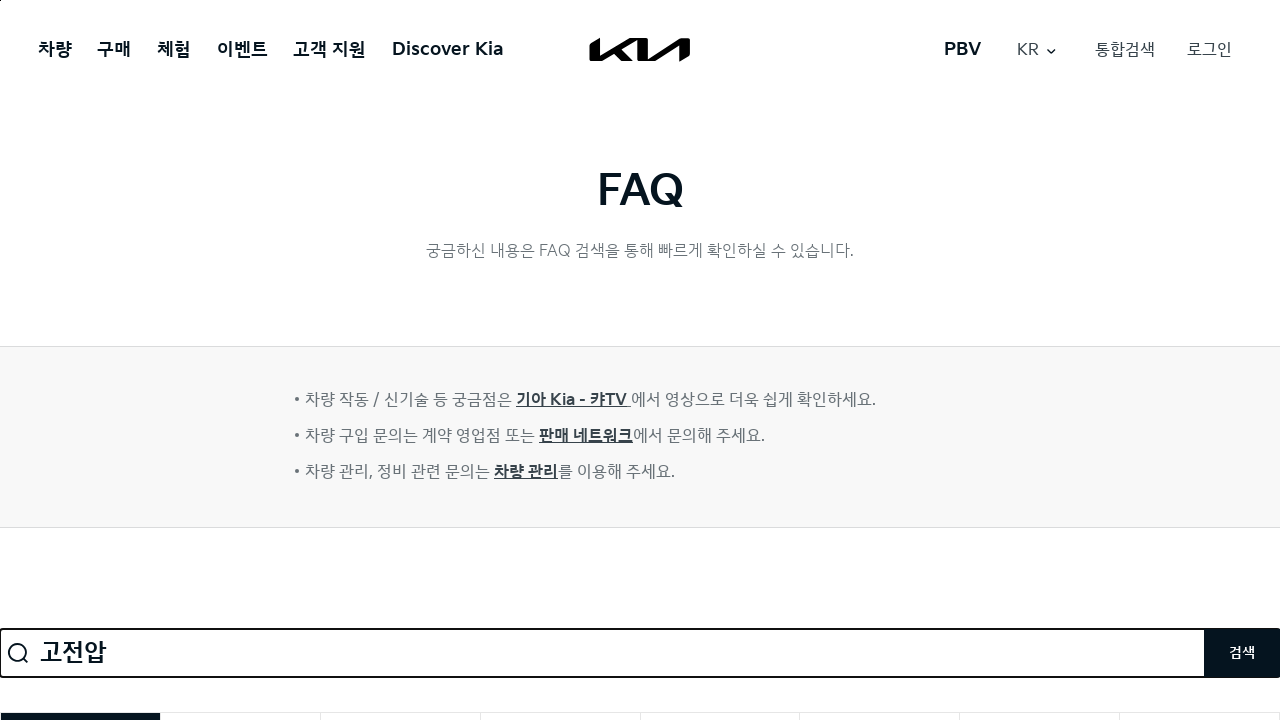

Pressed Enter to submit search for '고전압' on #searchName
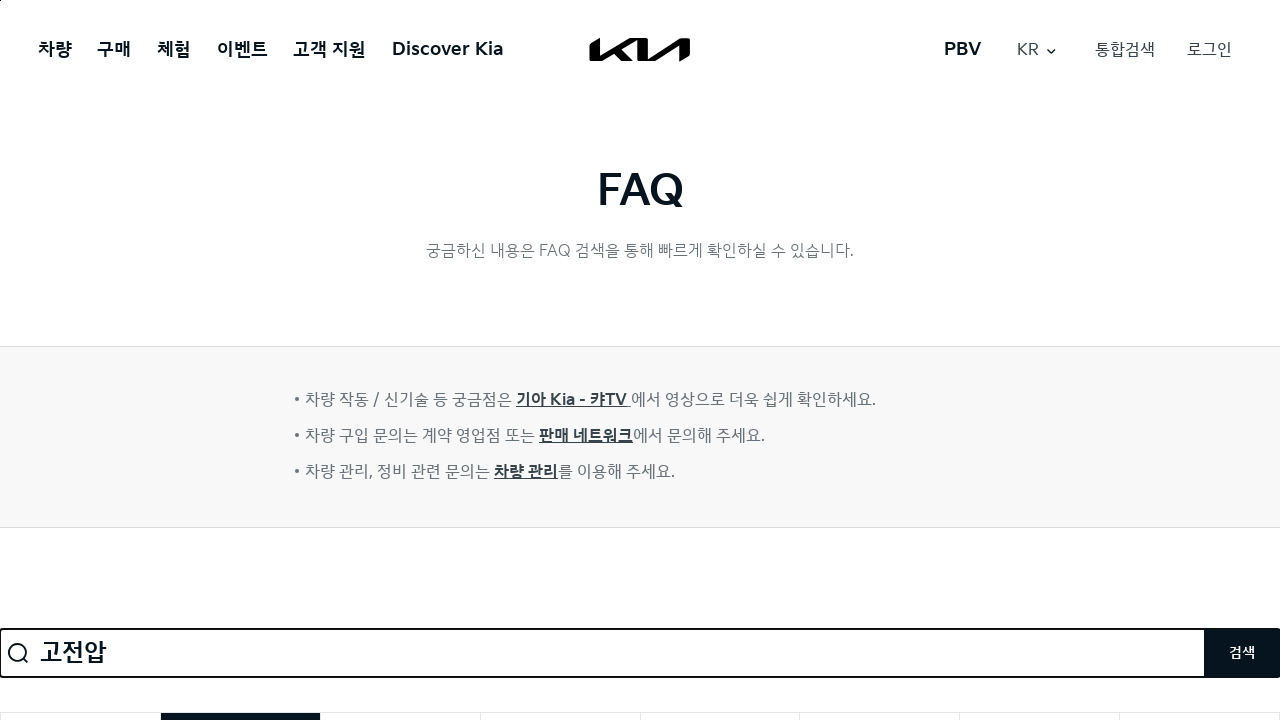

FAQ results loaded successfully for keyword '고전압'
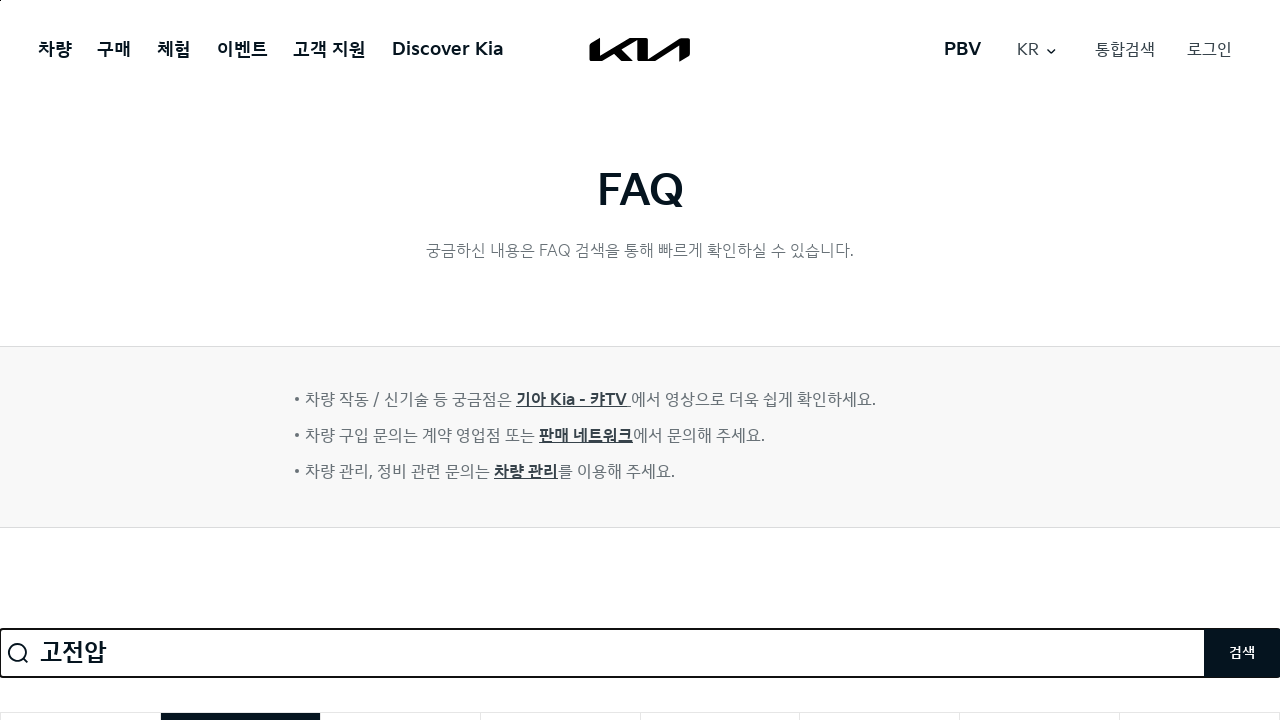

Navigated to KIA FAQ page for next search iteration
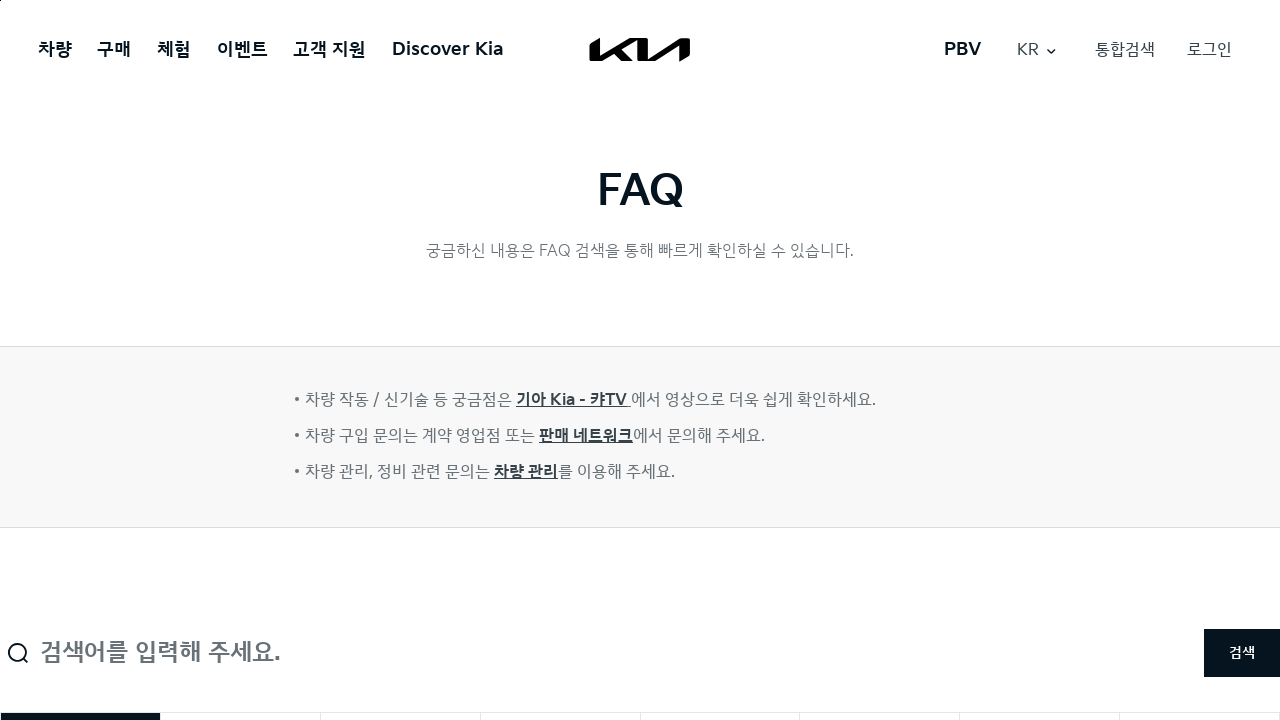

Filled search box with keyword '인프라' on #searchName
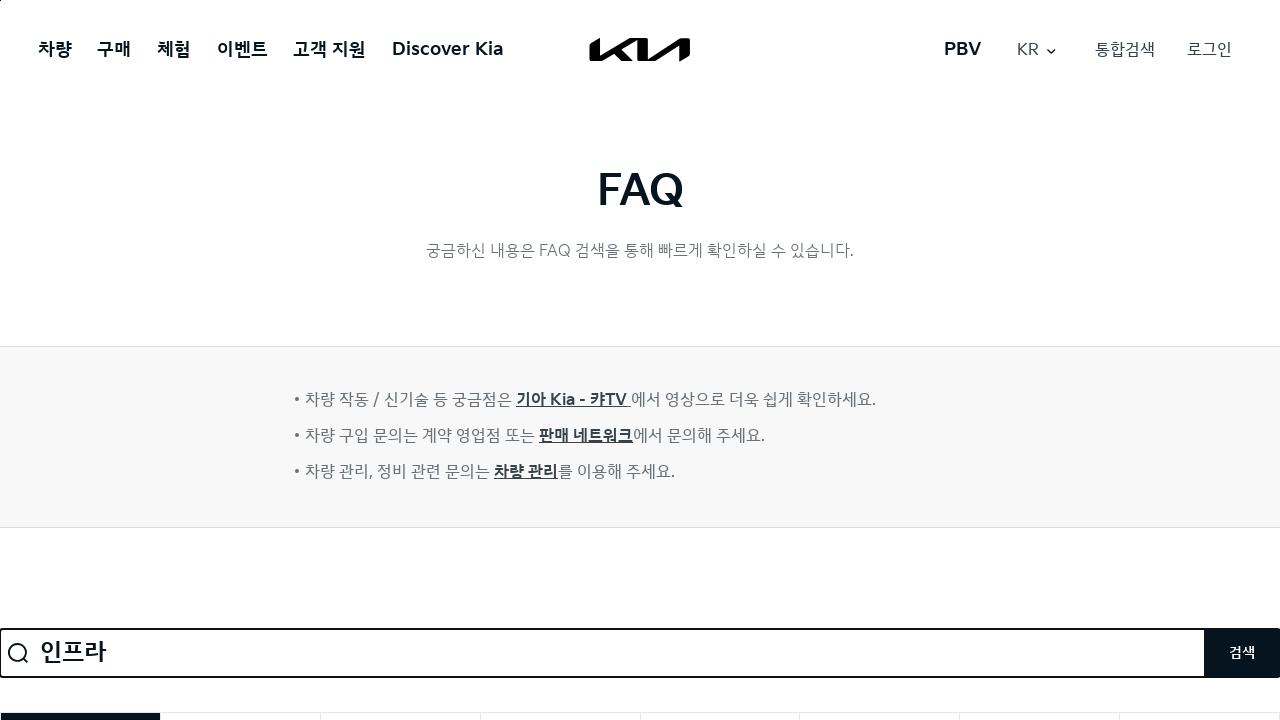

Pressed Enter to submit search for '인프라' on #searchName
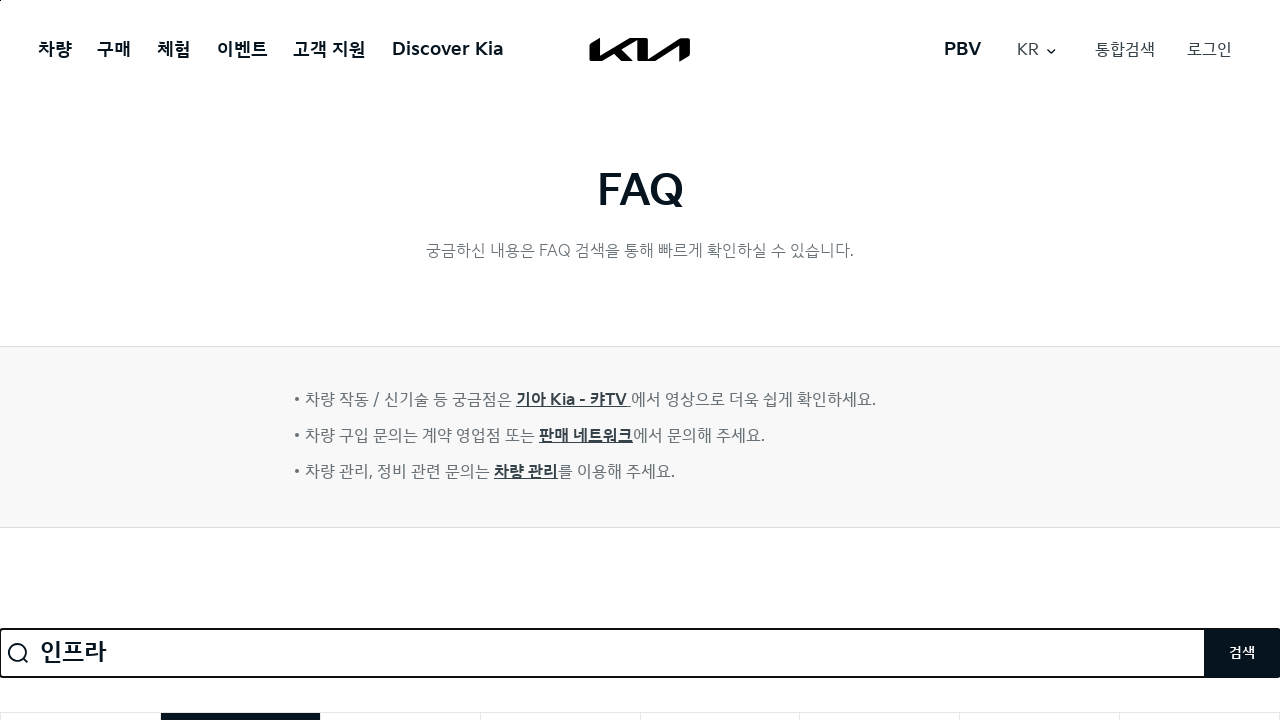

FAQ results loaded successfully for keyword '인프라'
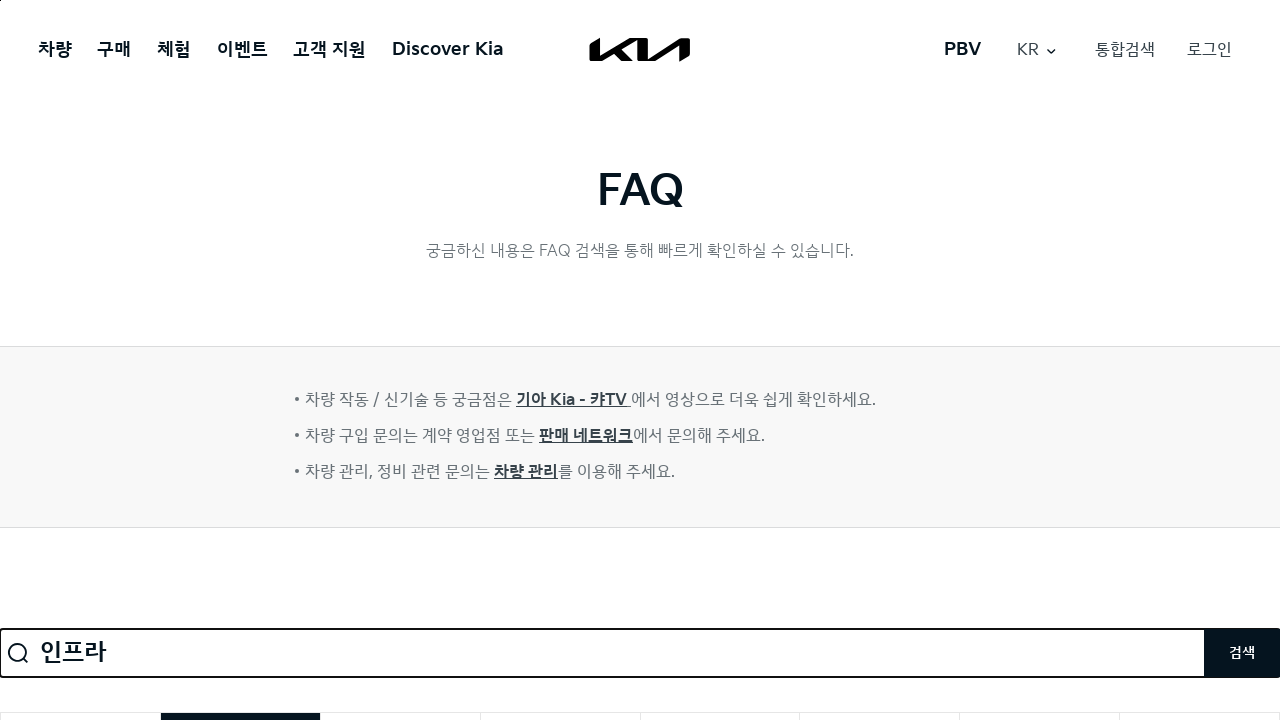

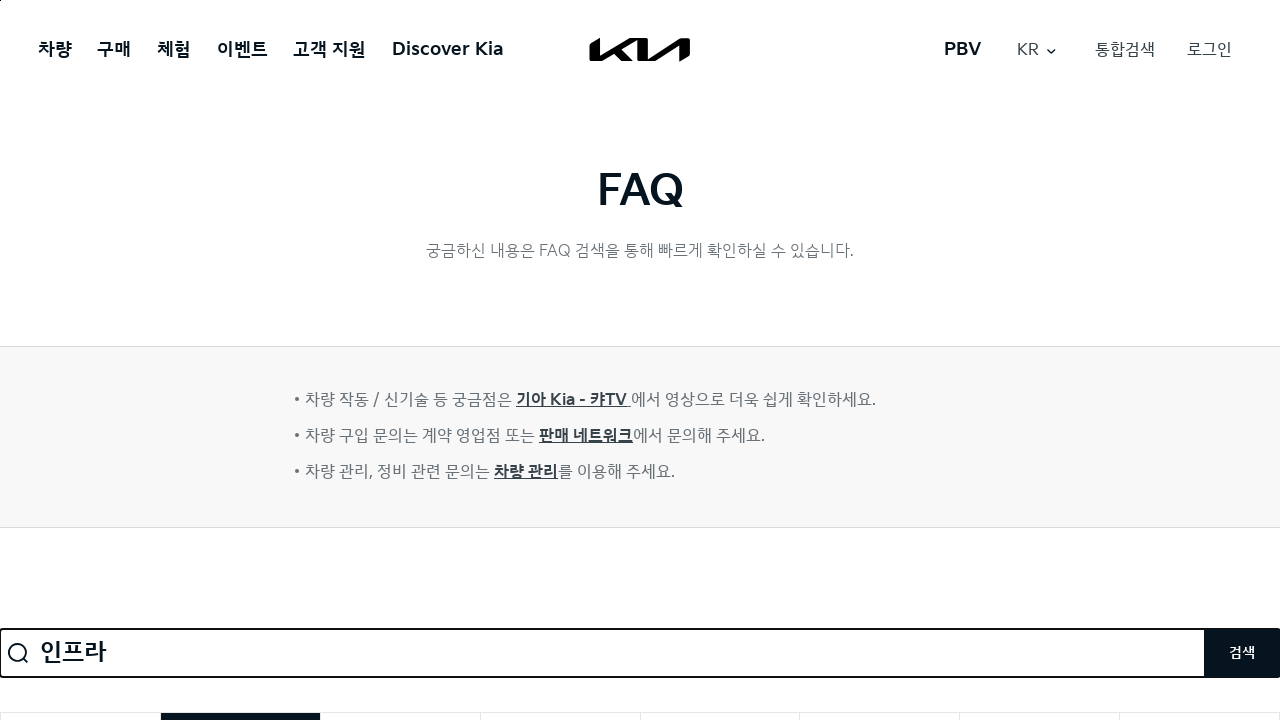